Tests navigation through jQuery UI sidebar menu by scrolling down and clicking through each menu item in the sidebar sequentially.

Starting URL: https://jqueryui.com/slider/

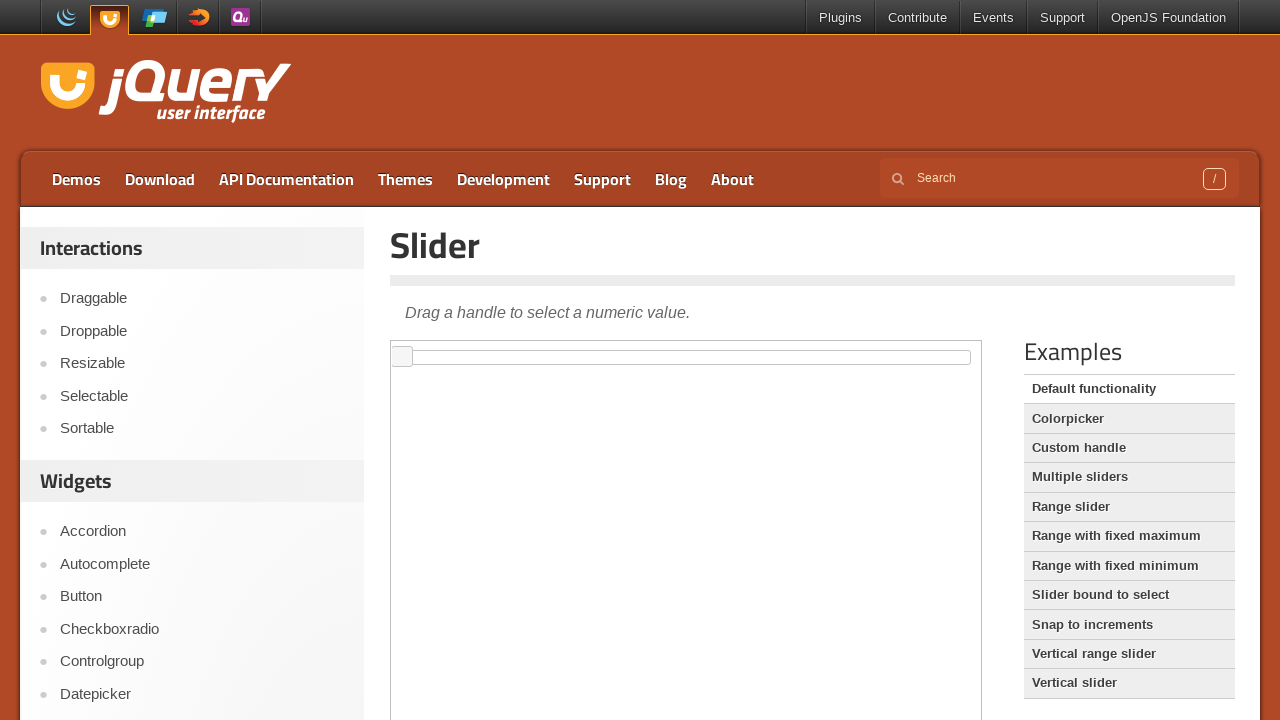

Scrolled down to make sidebar menu visible
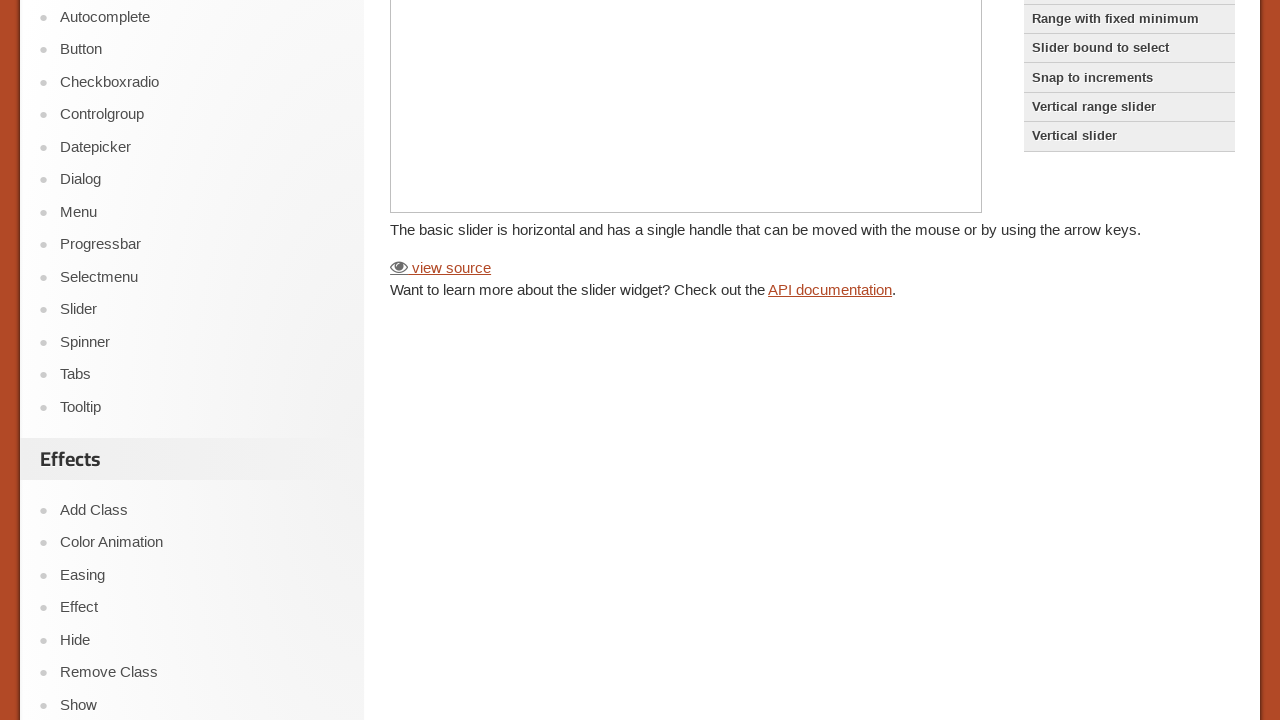

Scrolled to ensure visibility of menu item 1
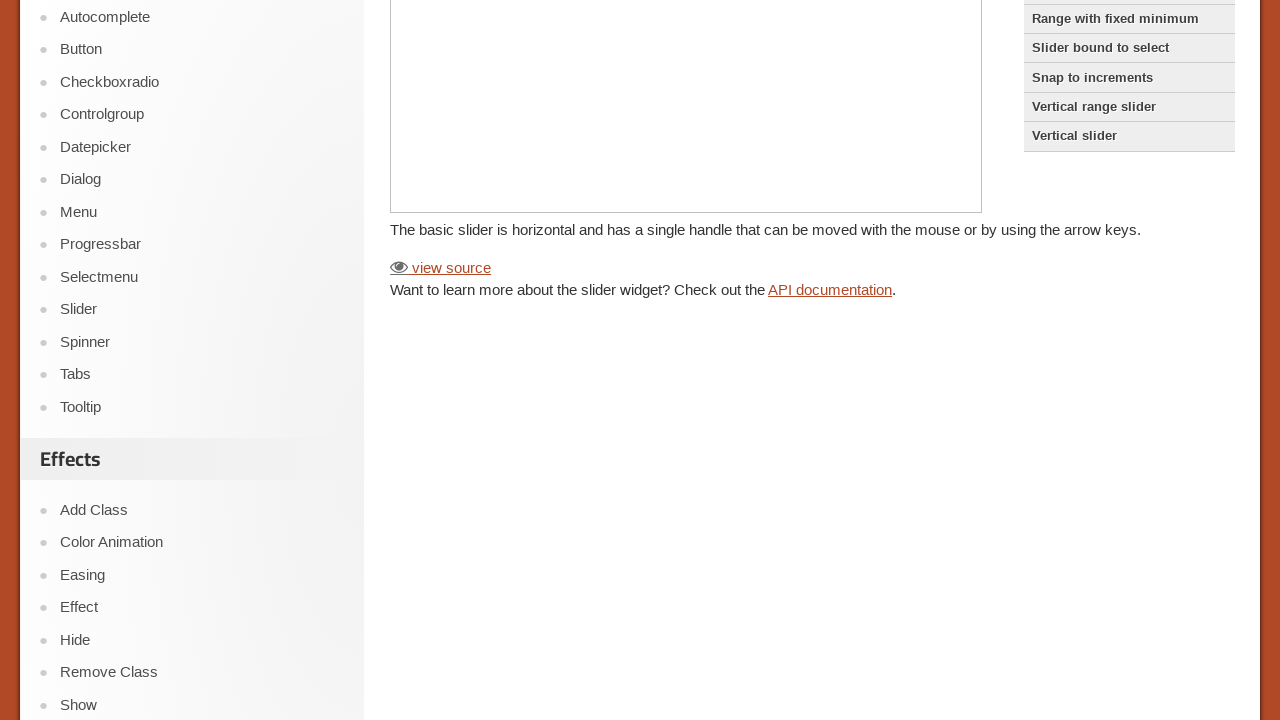

Clicked sidebar menu item 1 at (202, 361) on xpath=//div[@id='sidebar']/aside[2]//ul/li[1]/a
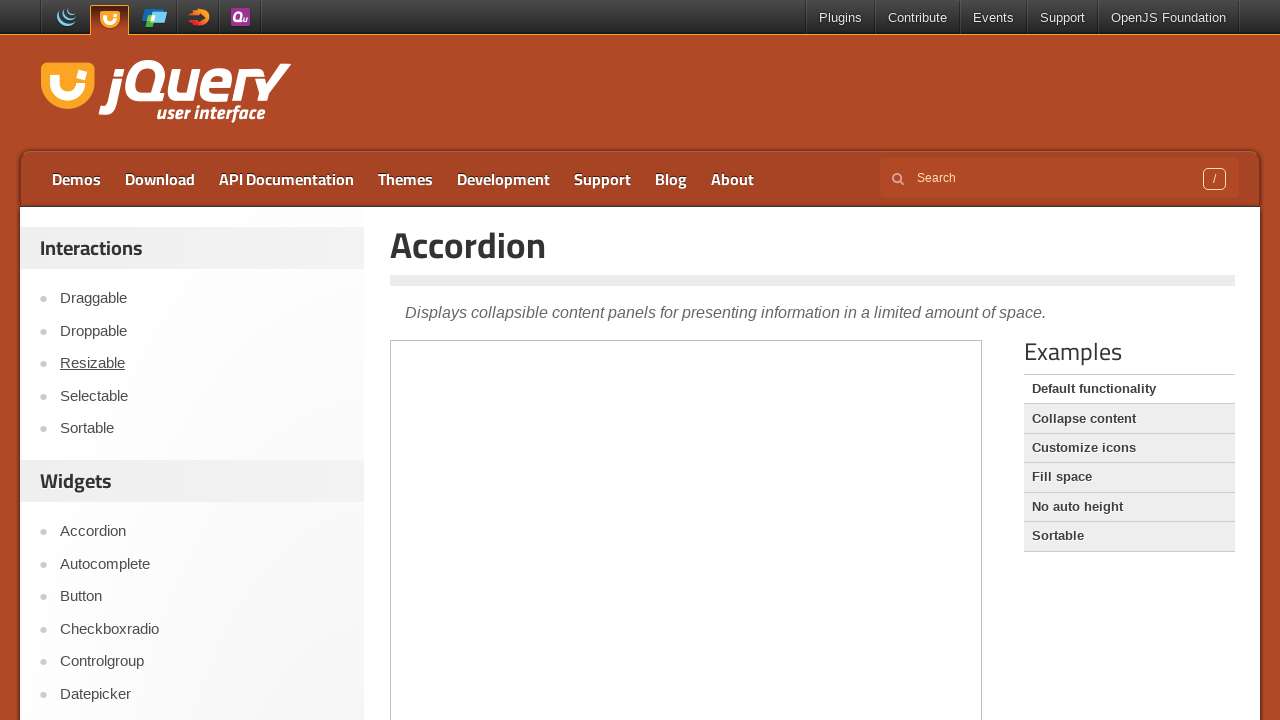

Waited for page to load after clicking menu item 1
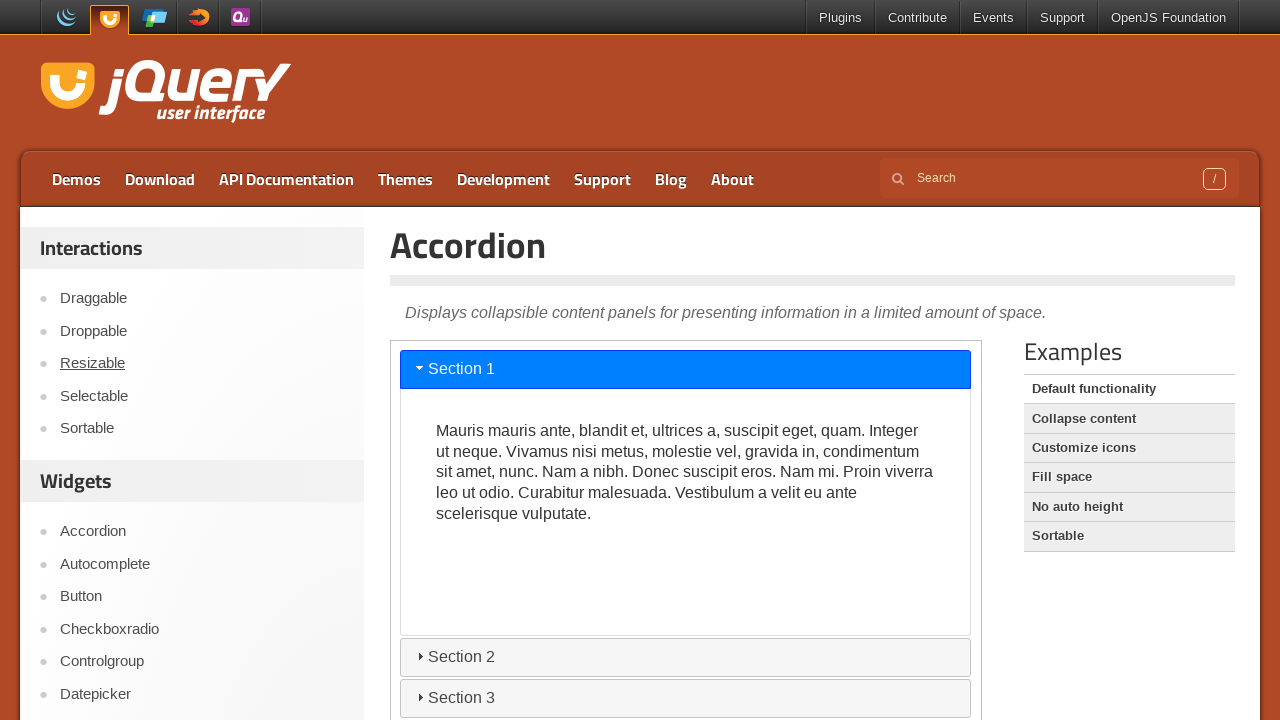

Scrolled to ensure visibility of menu item 2
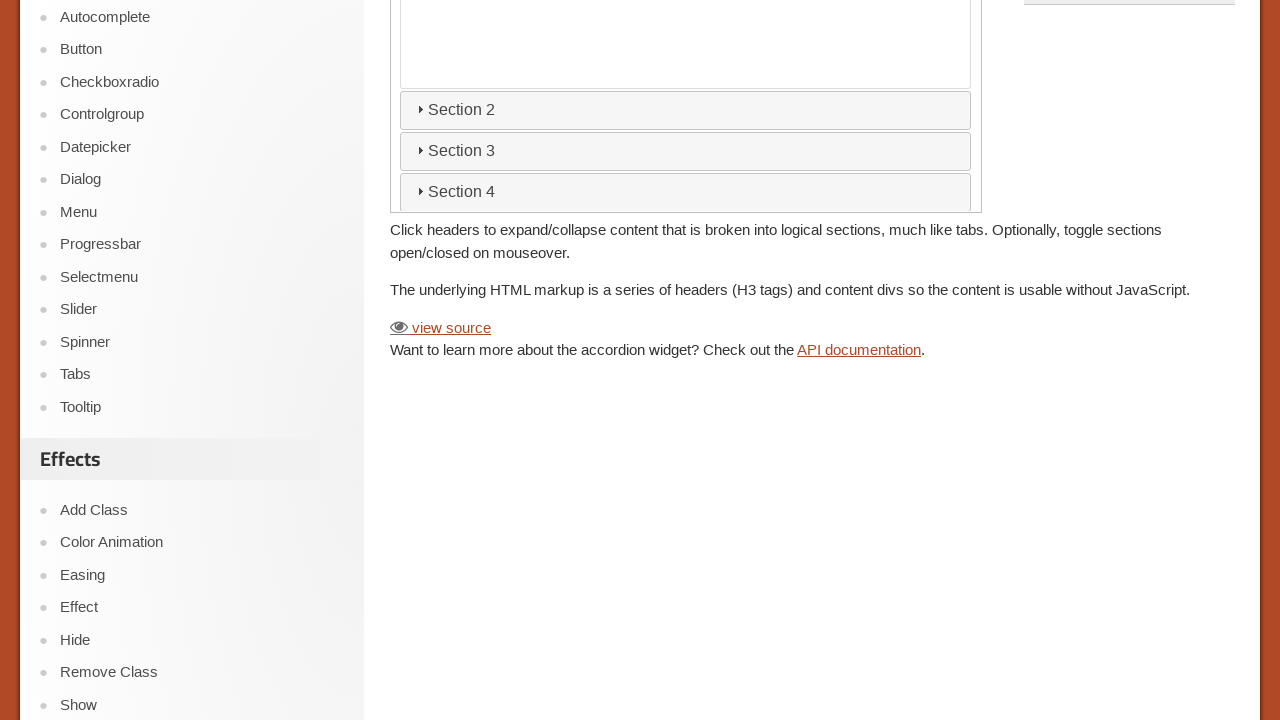

Clicked sidebar menu item 2 at (202, 17) on xpath=//div[@id='sidebar']/aside[2]//ul/li[2]/a
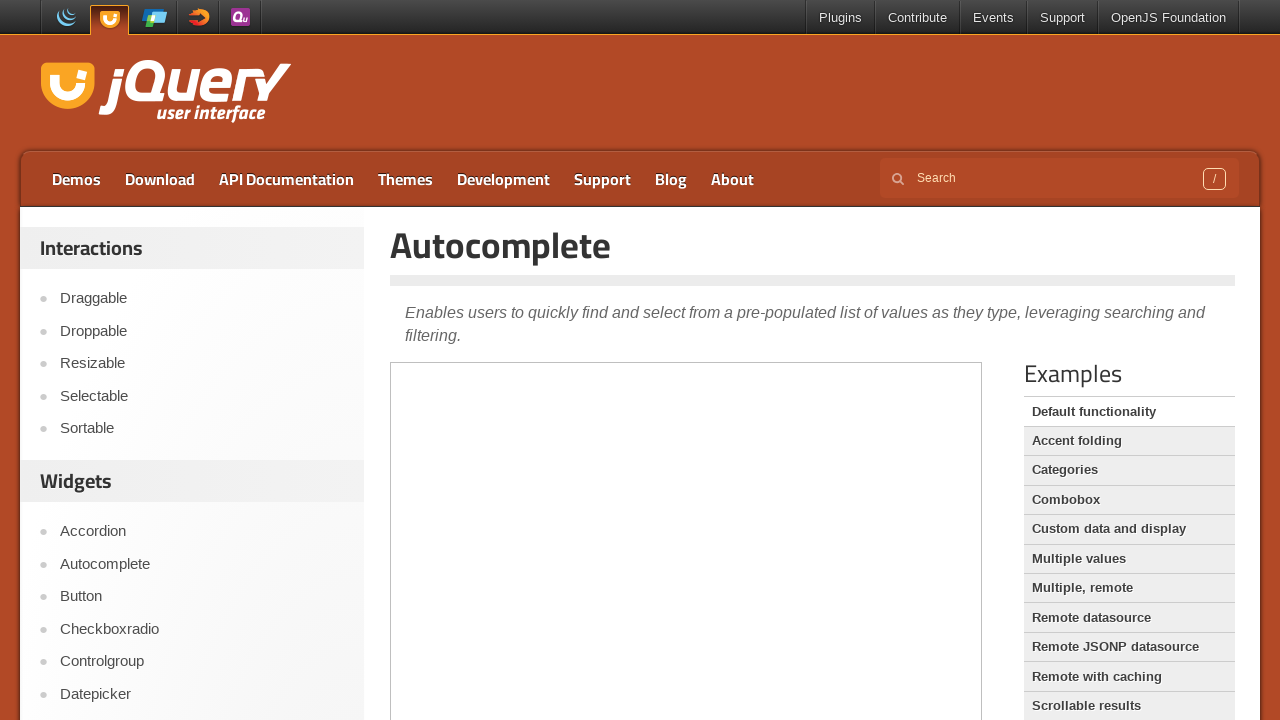

Waited for page to load after clicking menu item 2
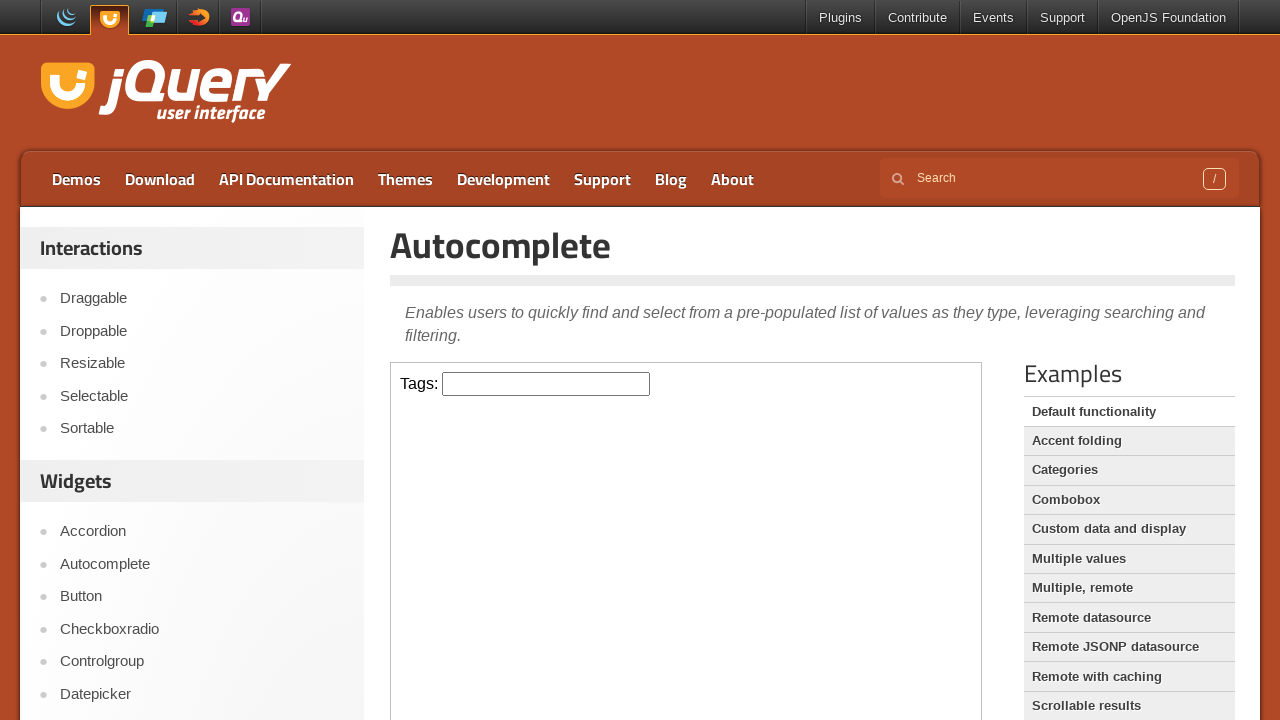

Scrolled to ensure visibility of menu item 3
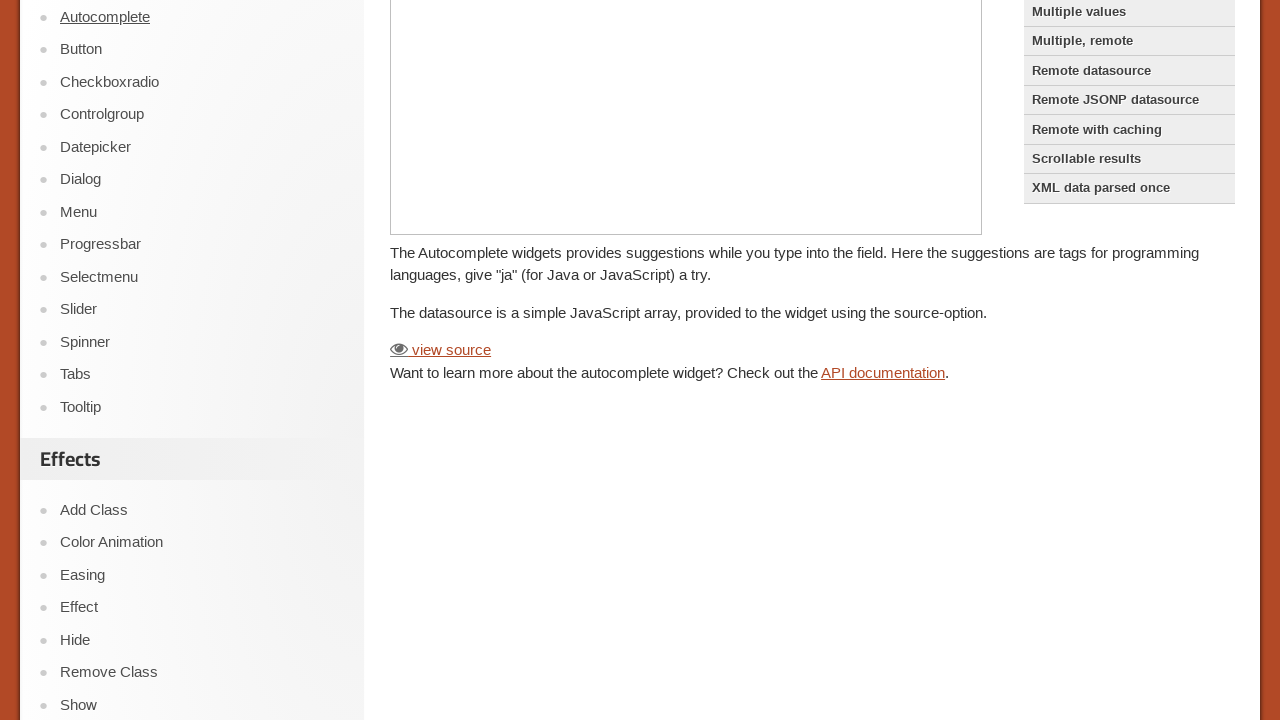

Clicked sidebar menu item 3 at (202, 50) on xpath=//div[@id='sidebar']/aside[2]//ul/li[3]/a
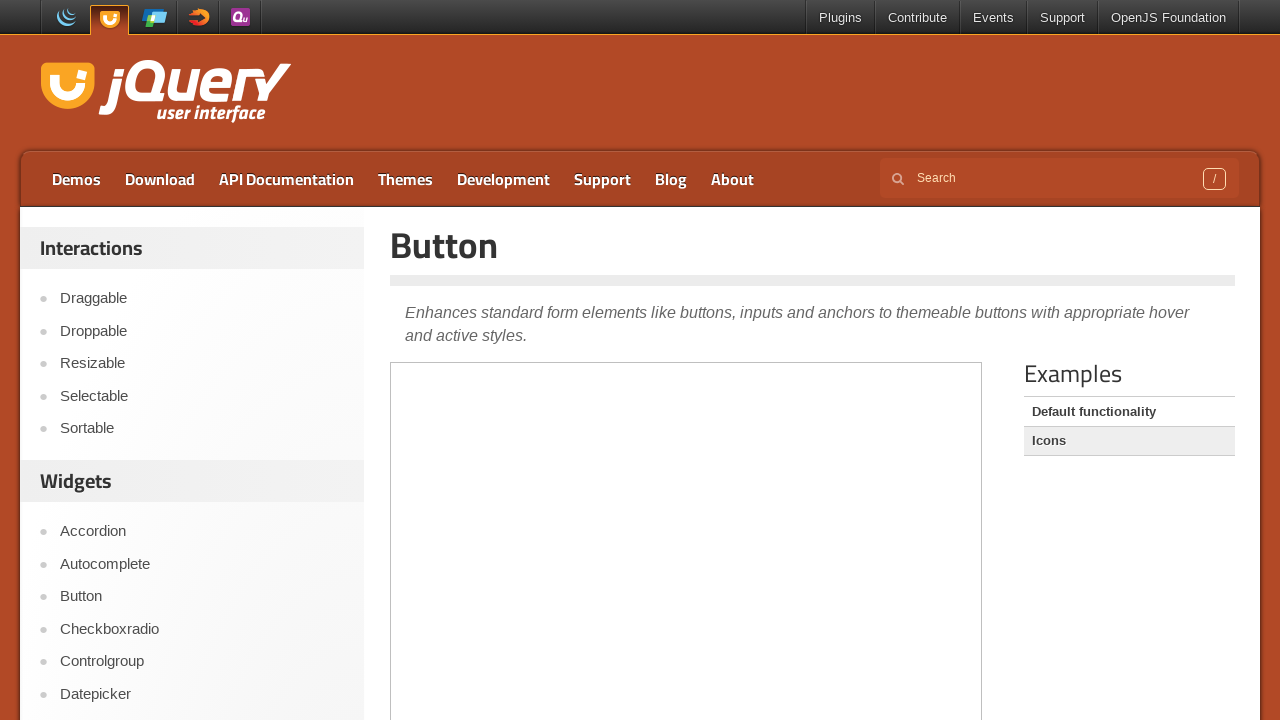

Waited for page to load after clicking menu item 3
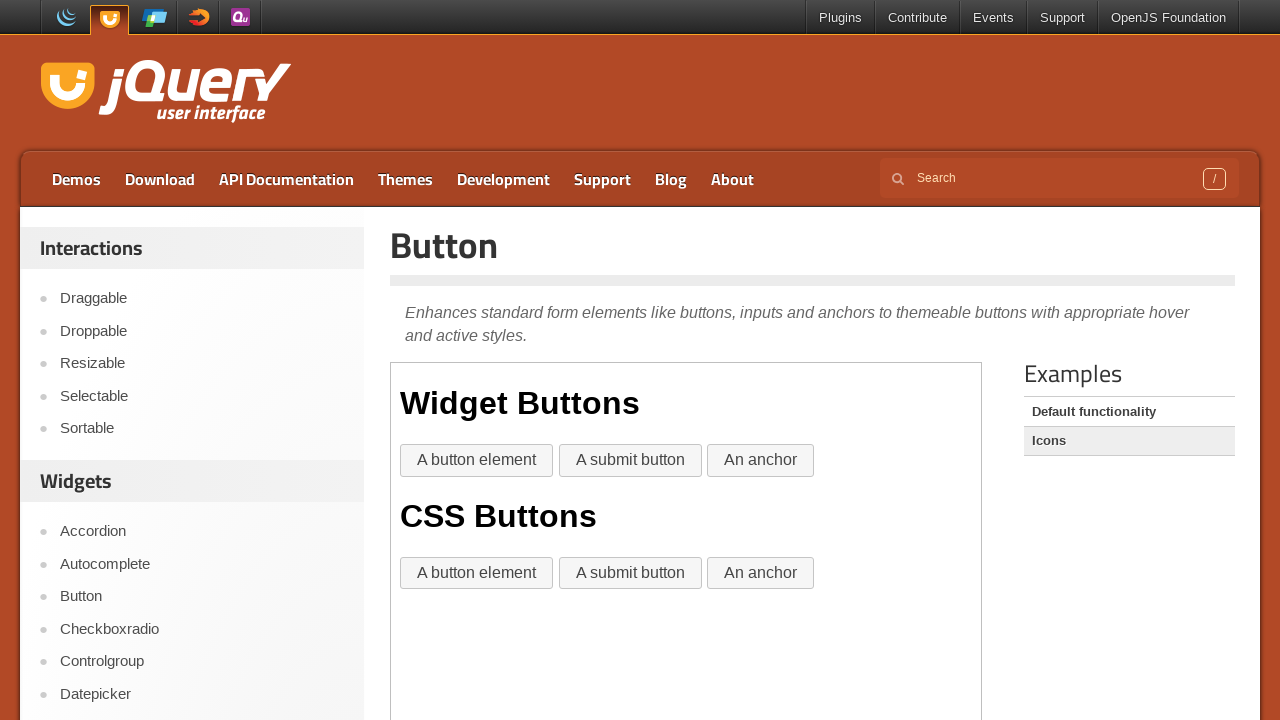

Scrolled to ensure visibility of menu item 4
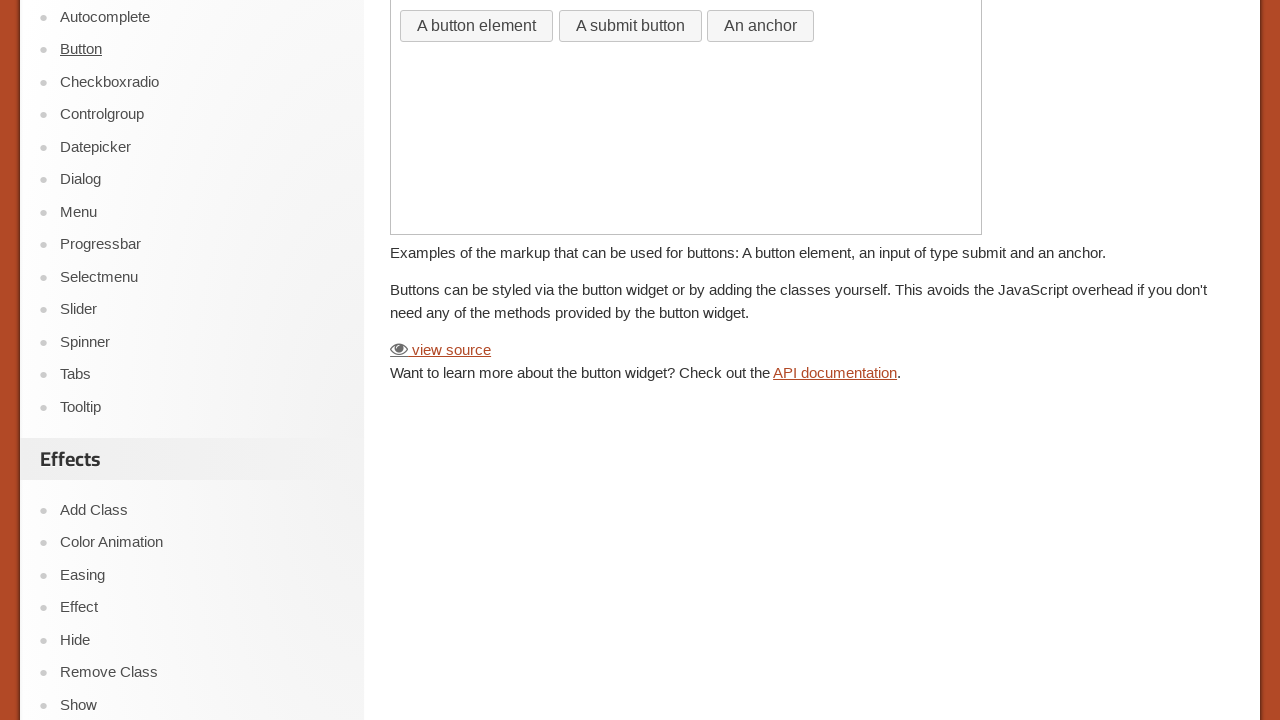

Clicked sidebar menu item 4 at (202, 82) on xpath=//div[@id='sidebar']/aside[2]//ul/li[4]/a
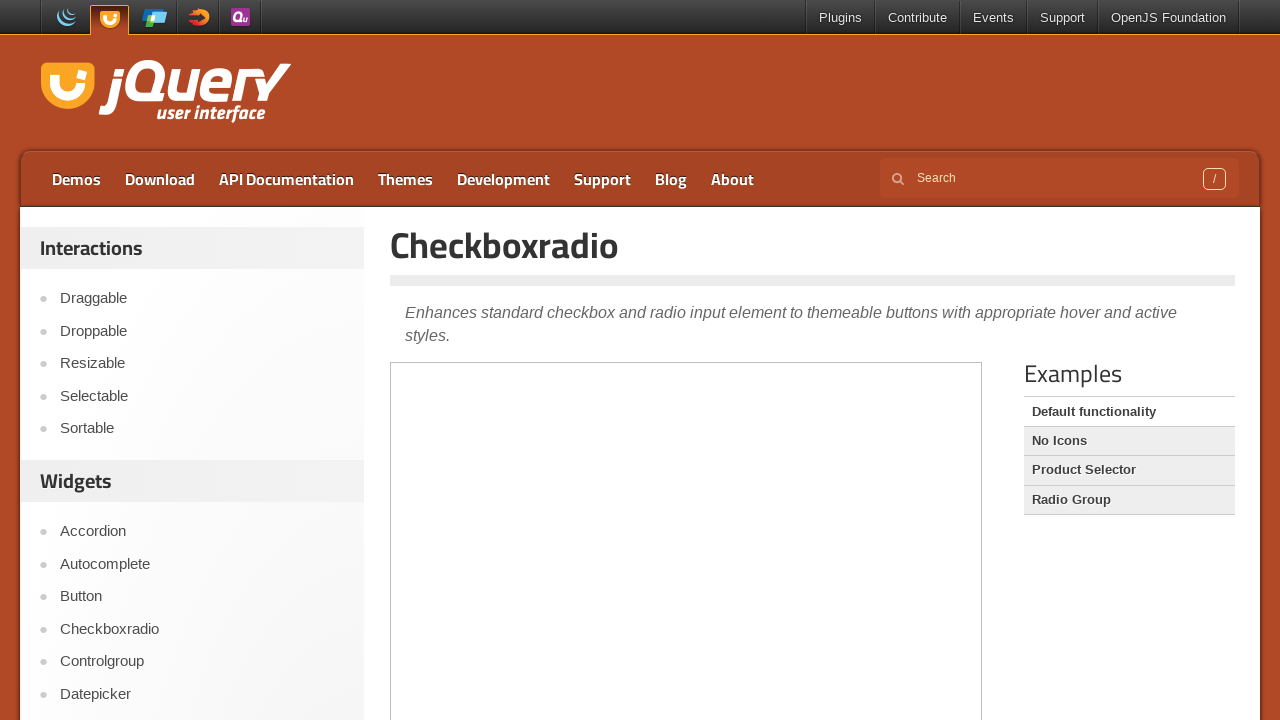

Waited for page to load after clicking menu item 4
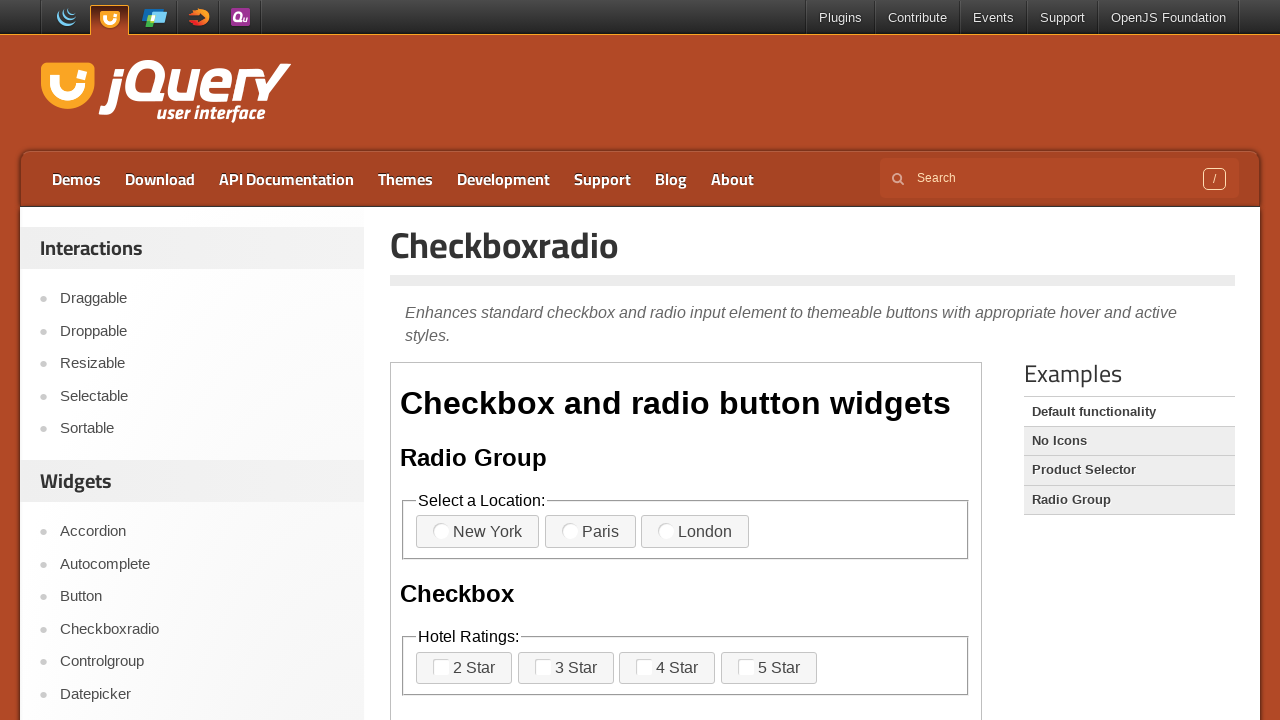

Scrolled to ensure visibility of menu item 5
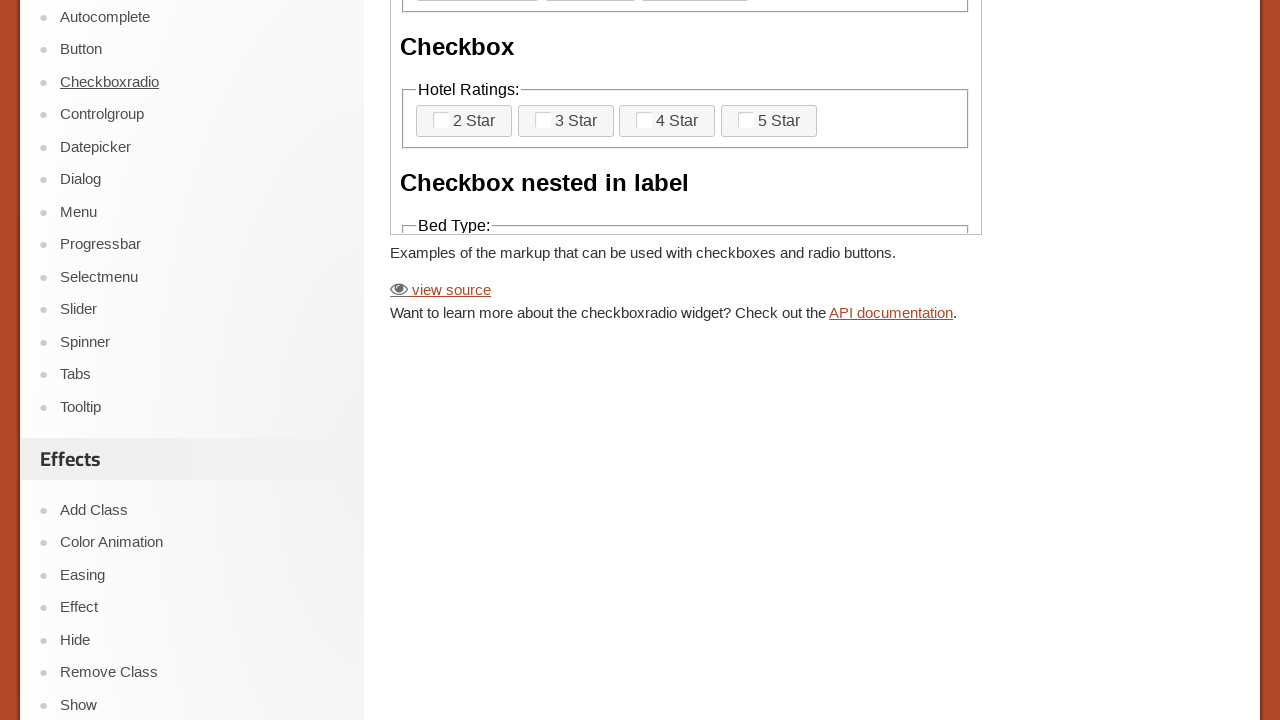

Clicked sidebar menu item 5 at (202, 115) on xpath=//div[@id='sidebar']/aside[2]//ul/li[5]/a
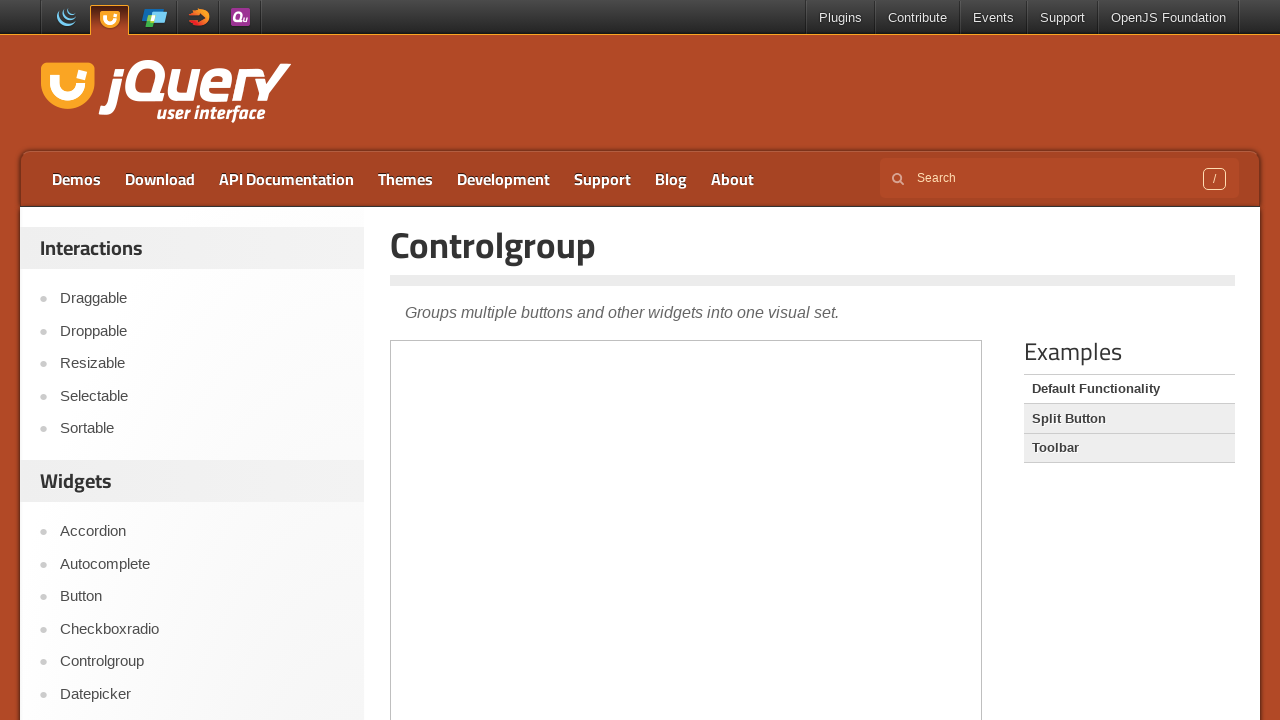

Waited for page to load after clicking menu item 5
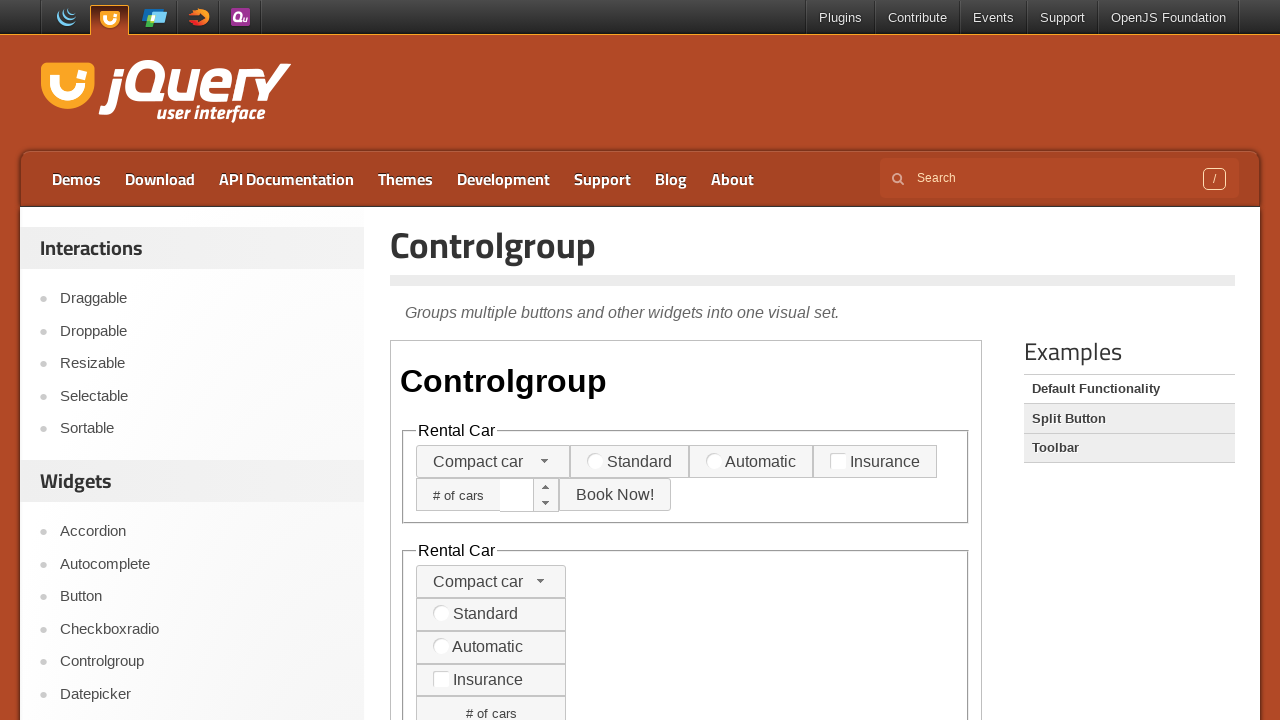

Scrolled to ensure visibility of menu item 6
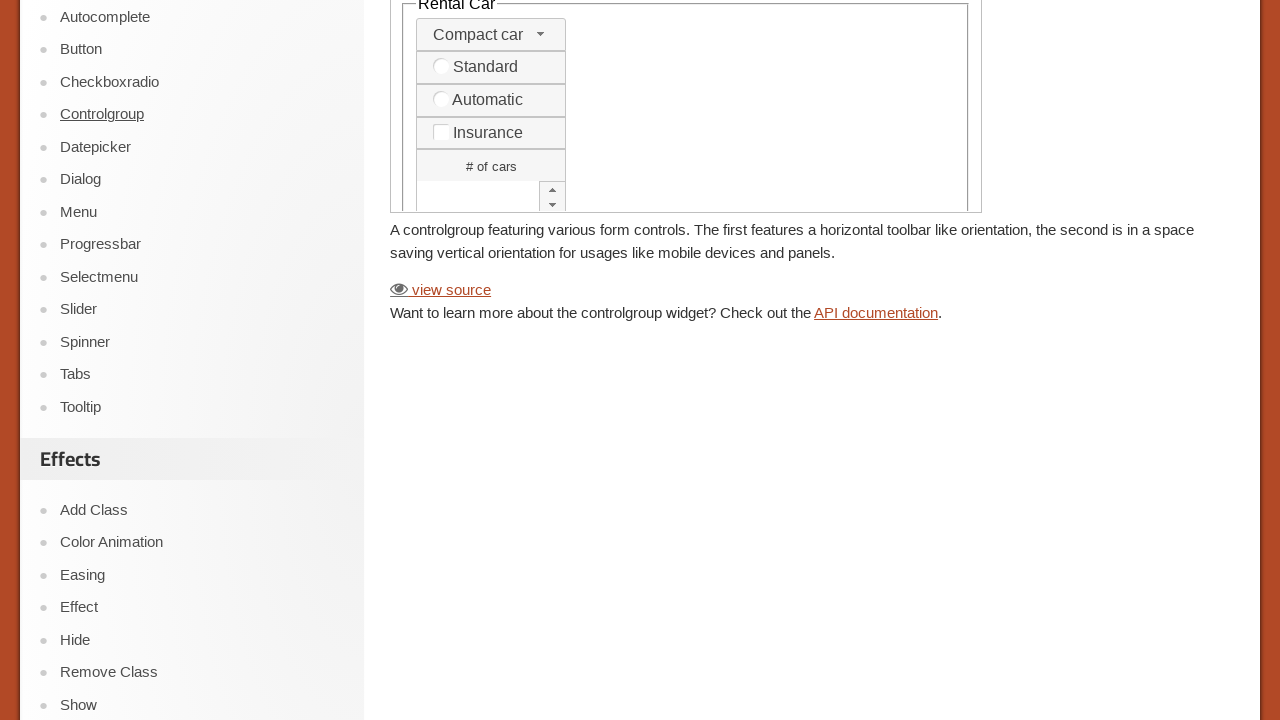

Clicked sidebar menu item 6 at (202, 147) on xpath=//div[@id='sidebar']/aside[2]//ul/li[6]/a
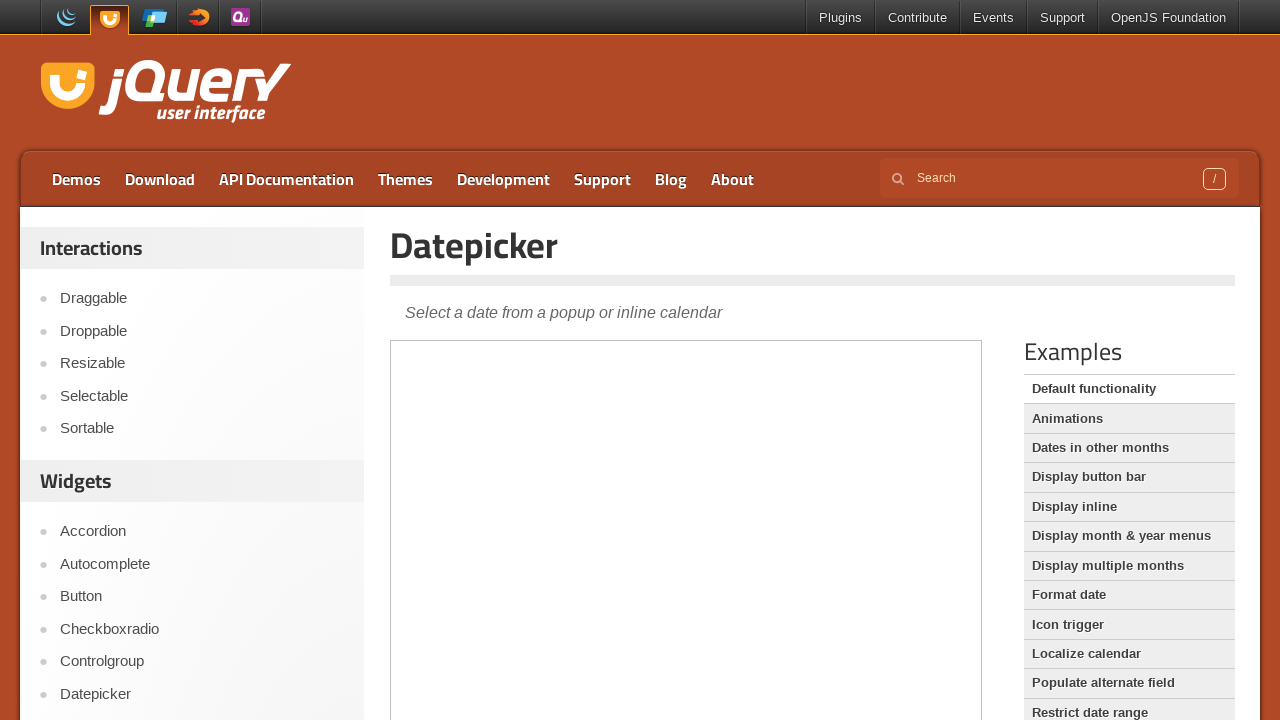

Waited for page to load after clicking menu item 6
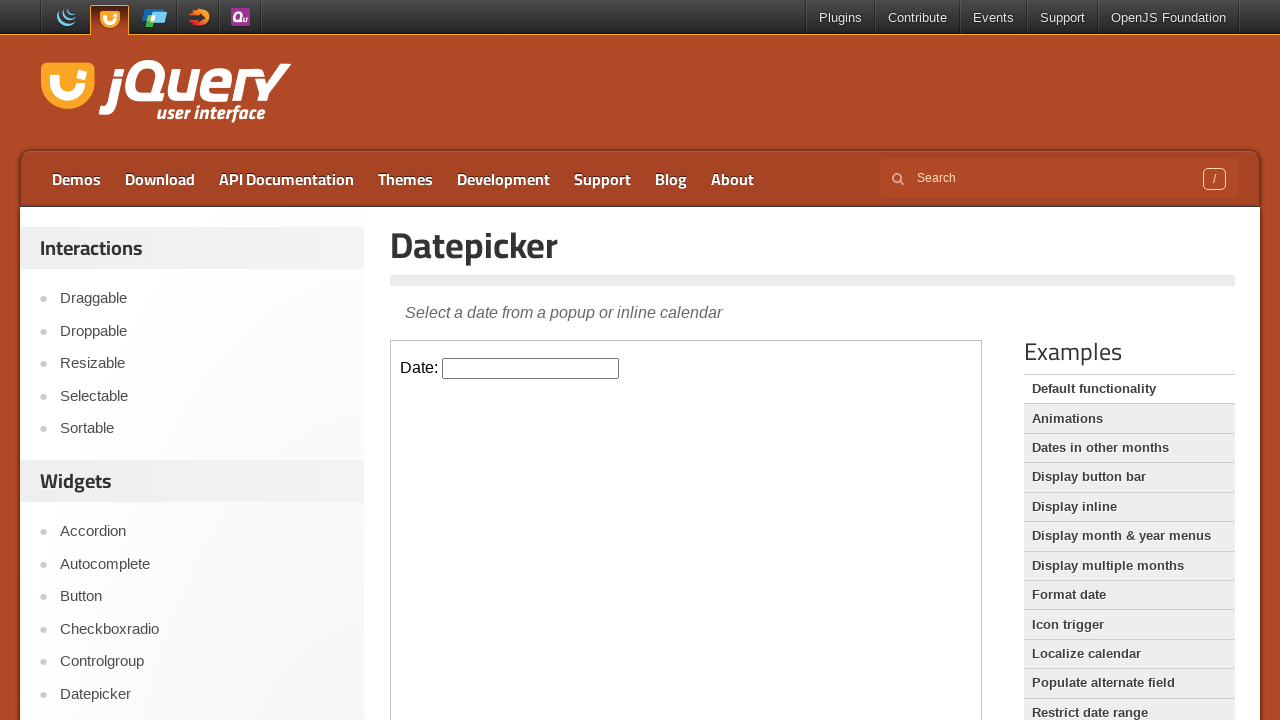

Scrolled to ensure visibility of menu item 7
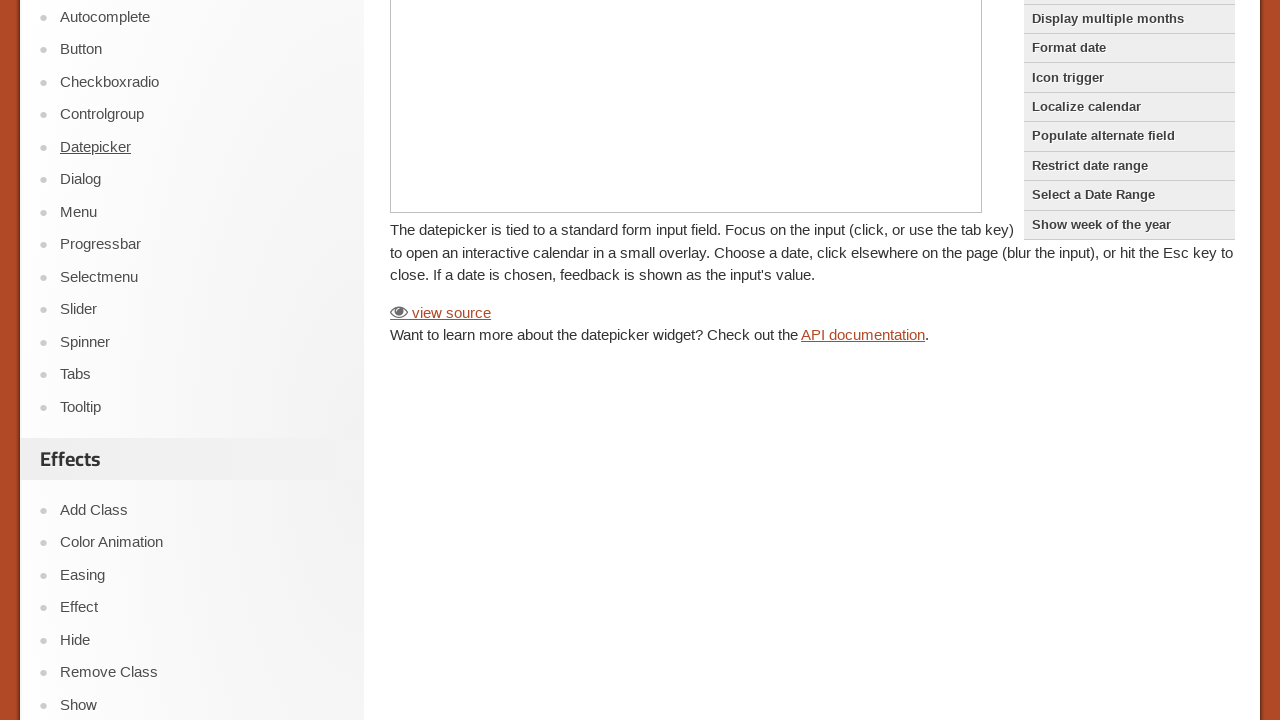

Clicked sidebar menu item 7 at (202, 180) on xpath=//div[@id='sidebar']/aside[2]//ul/li[7]/a
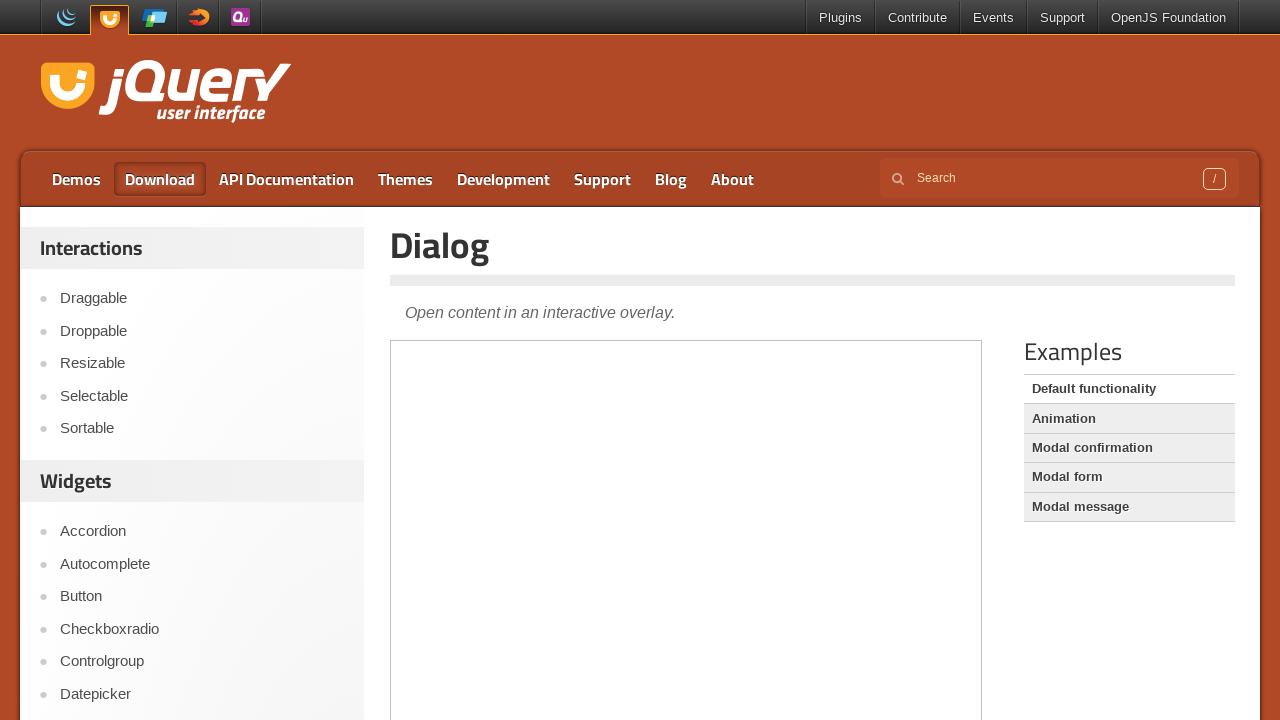

Waited for page to load after clicking menu item 7
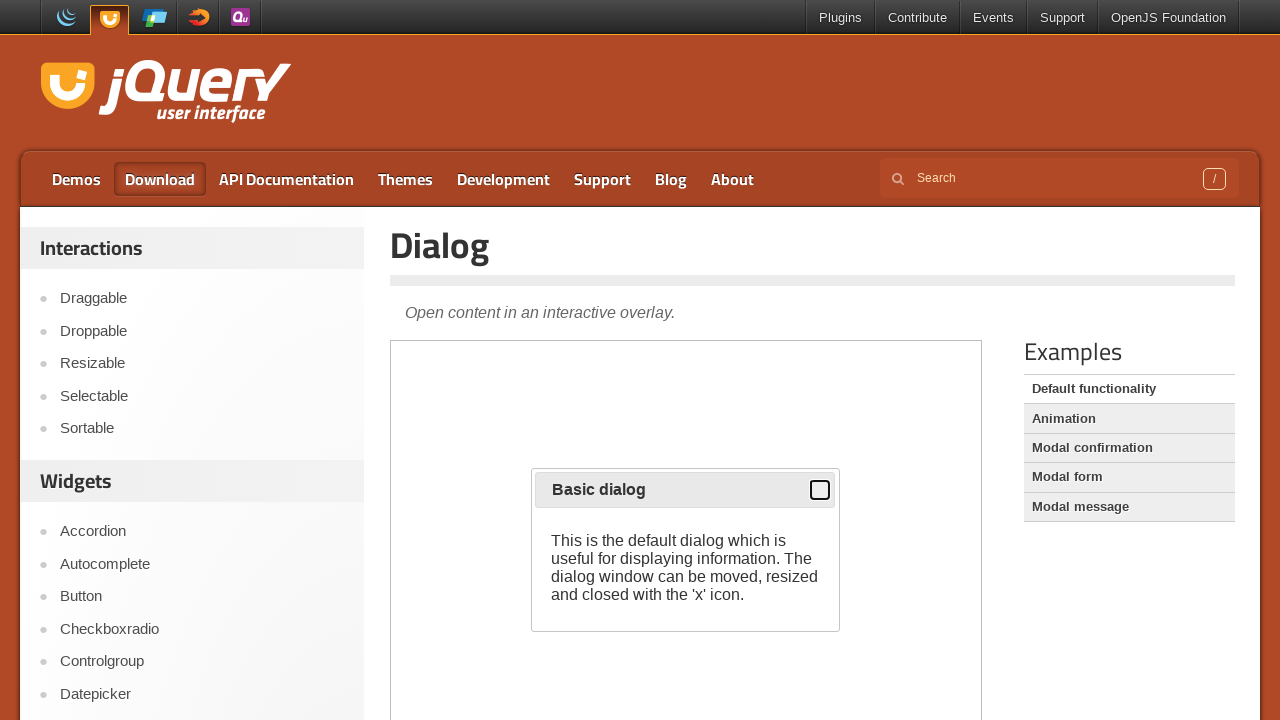

Scrolled to ensure visibility of menu item 8
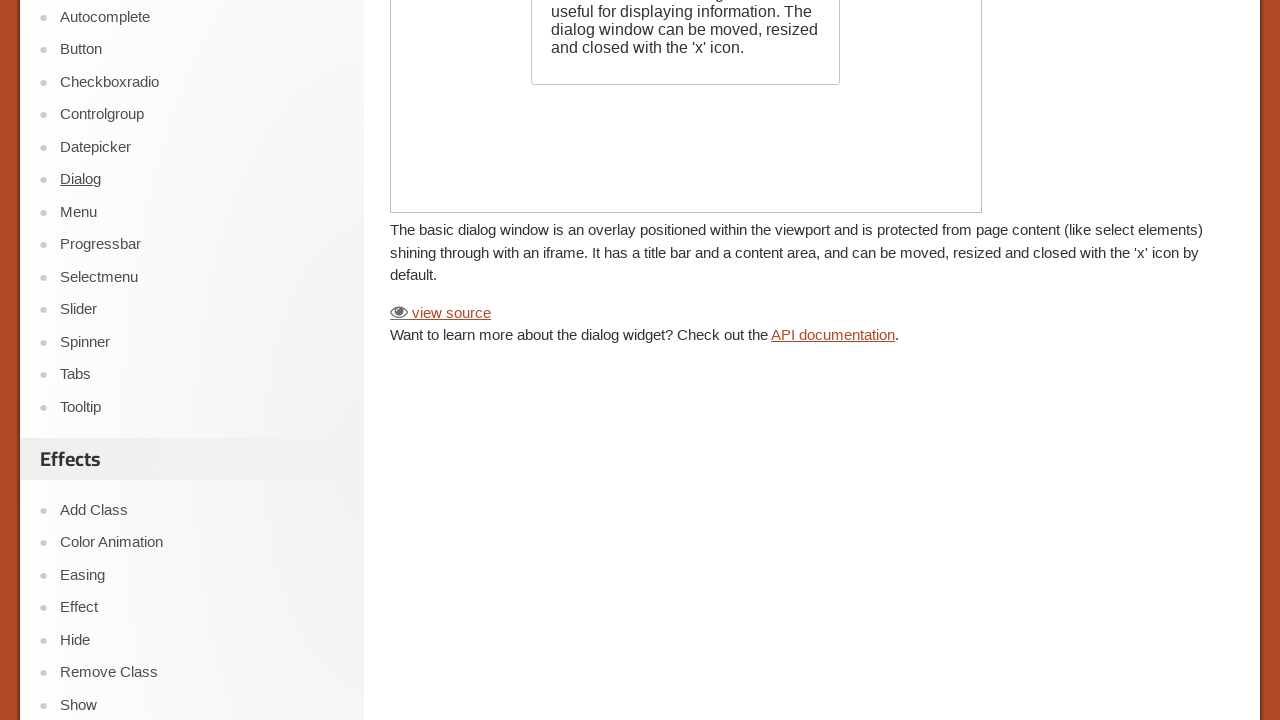

Clicked sidebar menu item 8 at (202, 212) on xpath=//div[@id='sidebar']/aside[2]//ul/li[8]/a
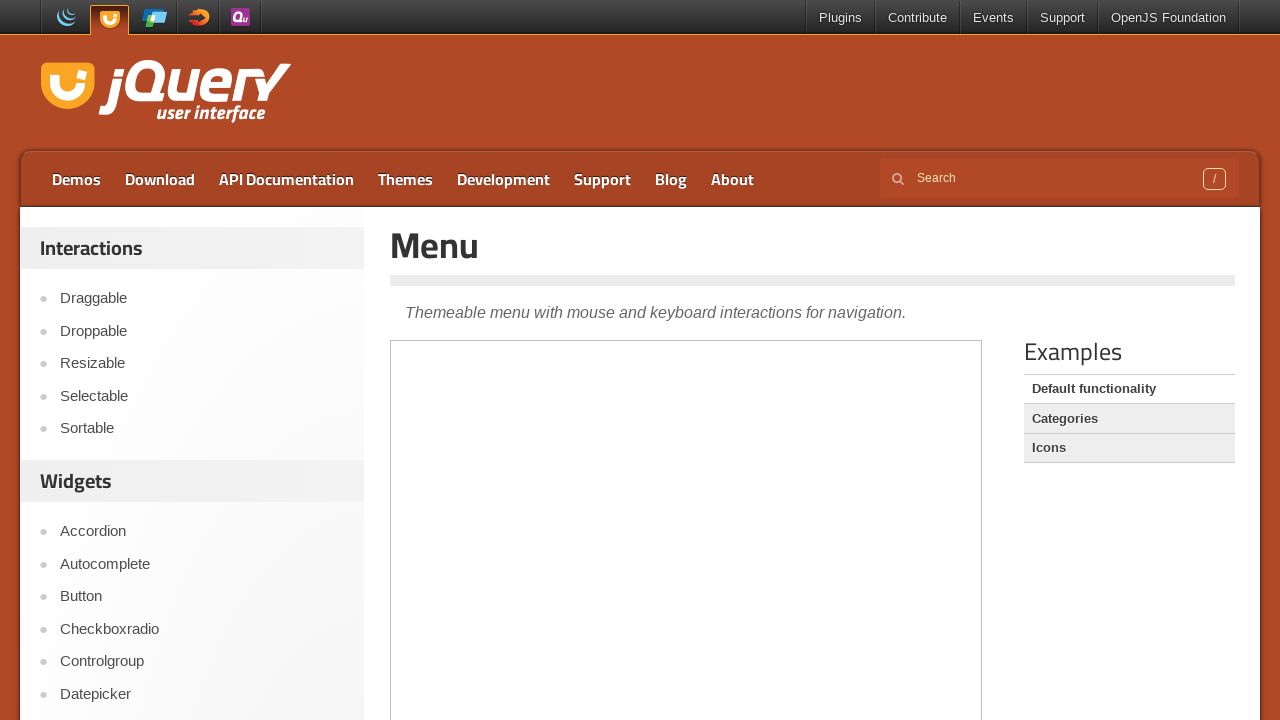

Waited for page to load after clicking menu item 8
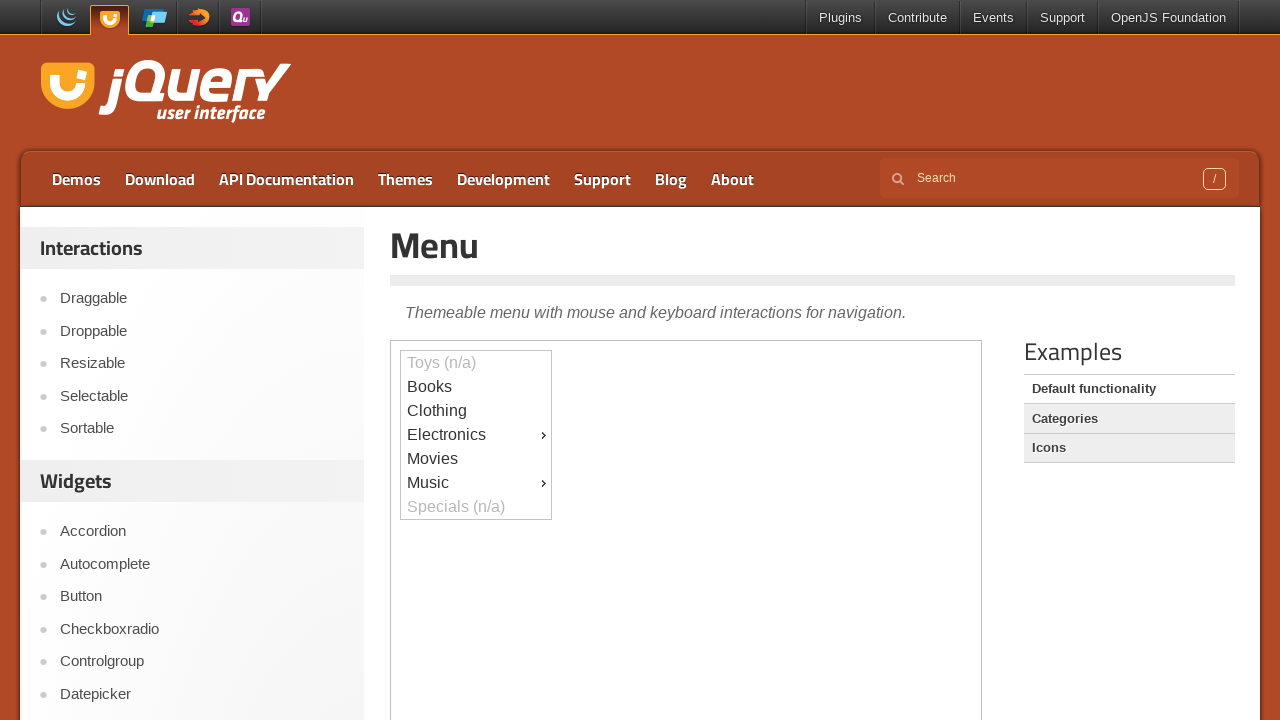

Scrolled to ensure visibility of menu item 9
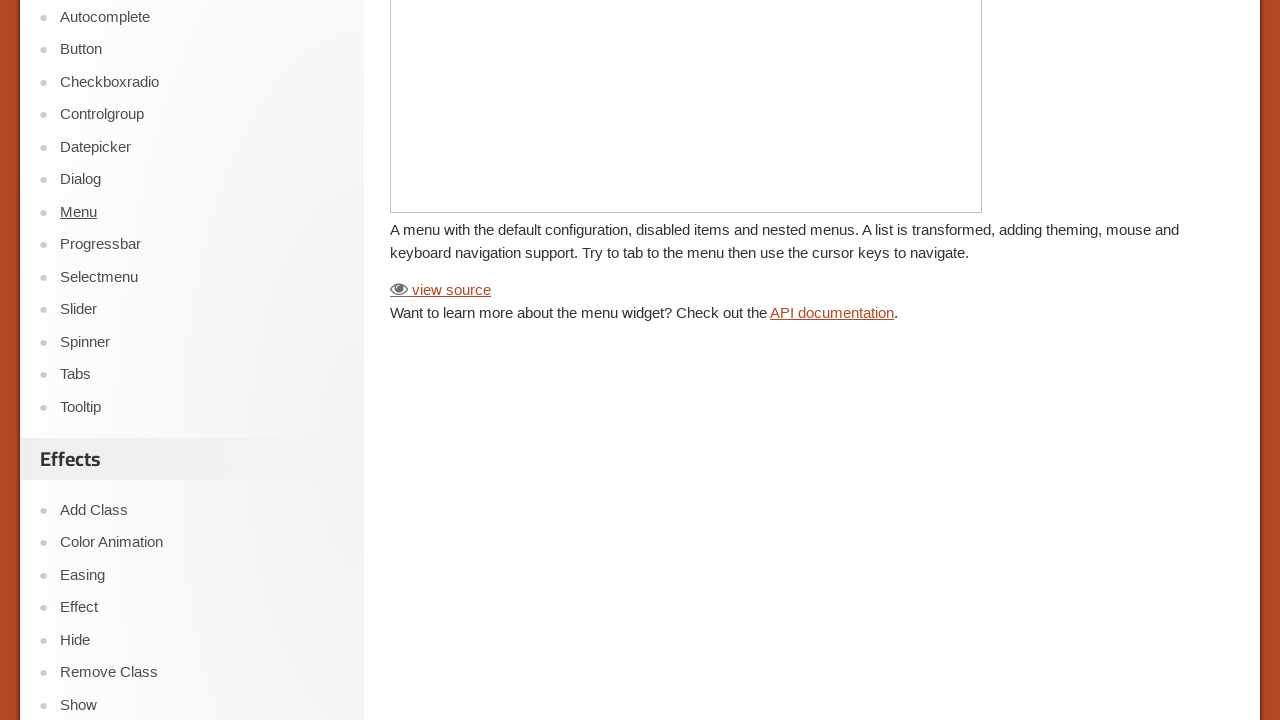

Clicked sidebar menu item 9 at (202, 245) on xpath=//div[@id='sidebar']/aside[2]//ul/li[9]/a
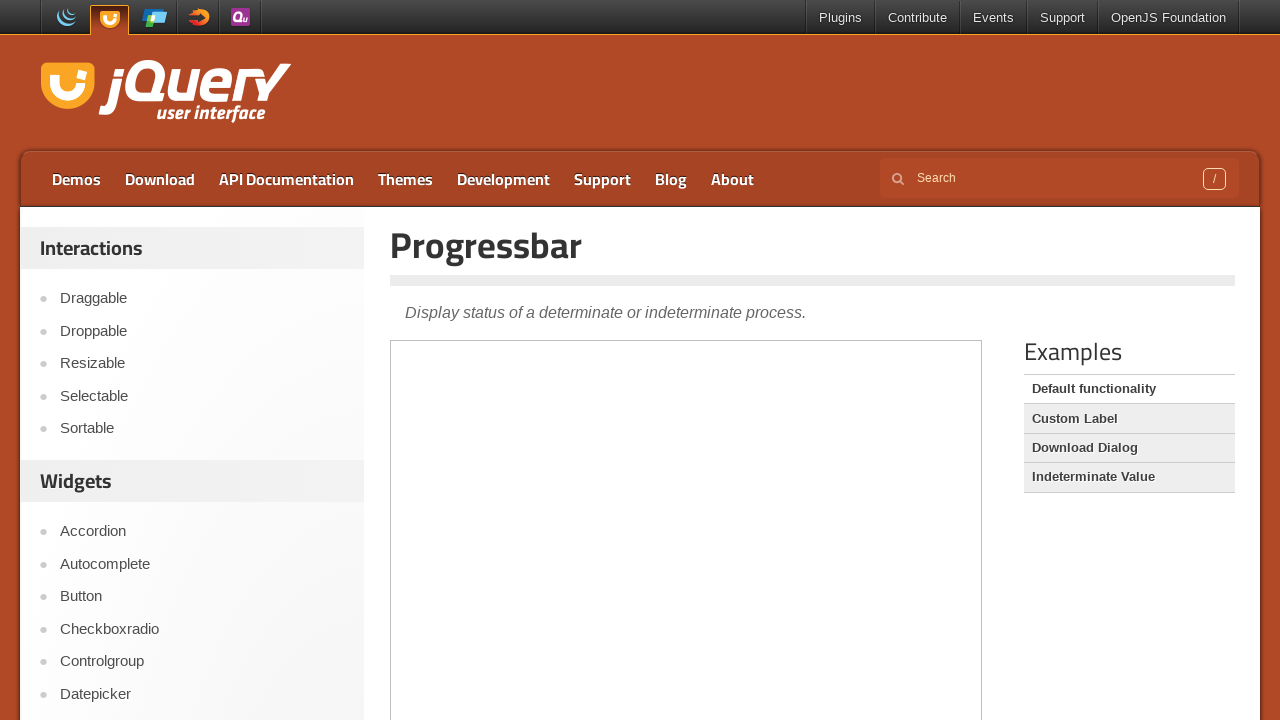

Waited for page to load after clicking menu item 9
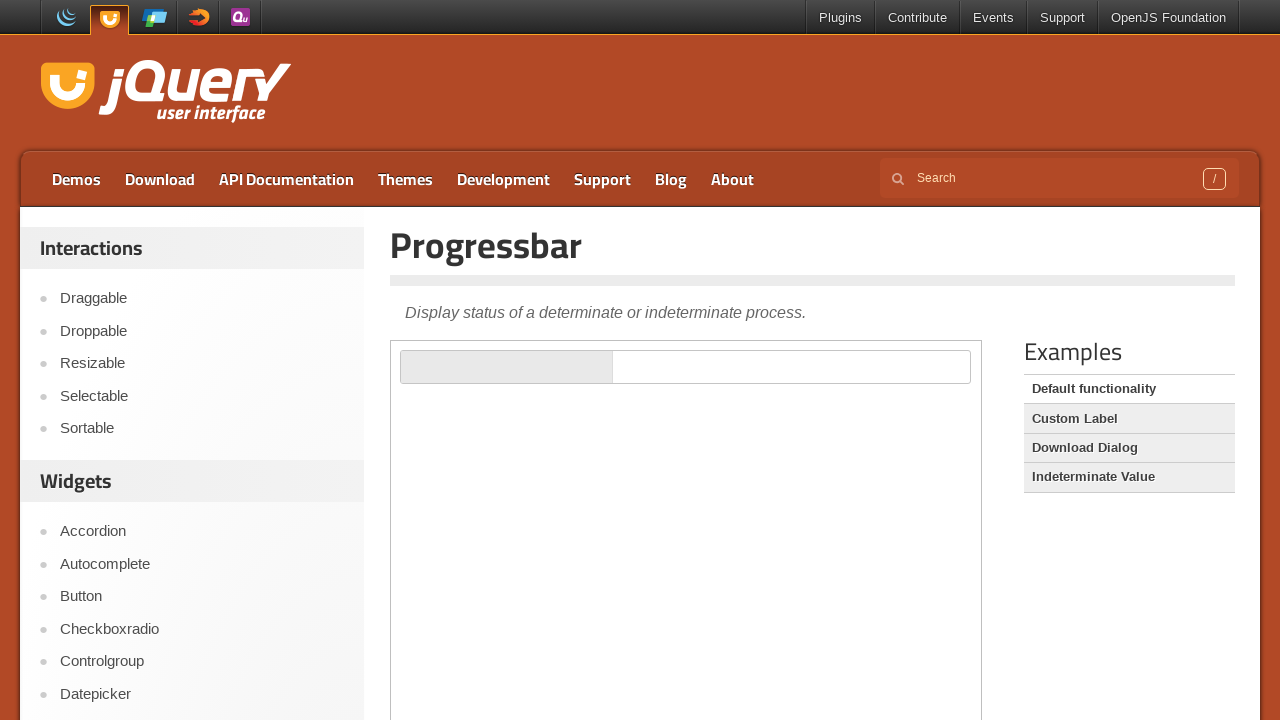

Scrolled to ensure visibility of menu item 10
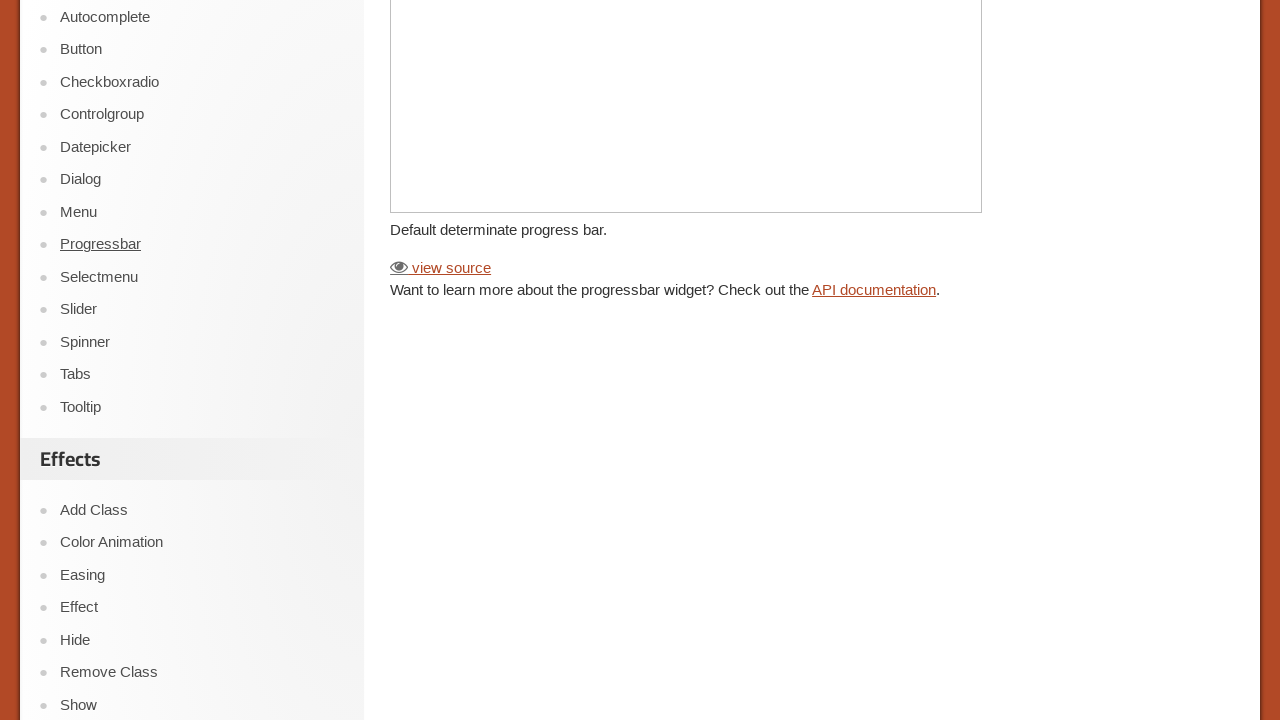

Clicked sidebar menu item 10 at (202, 277) on xpath=//div[@id='sidebar']/aside[2]//ul/li[10]/a
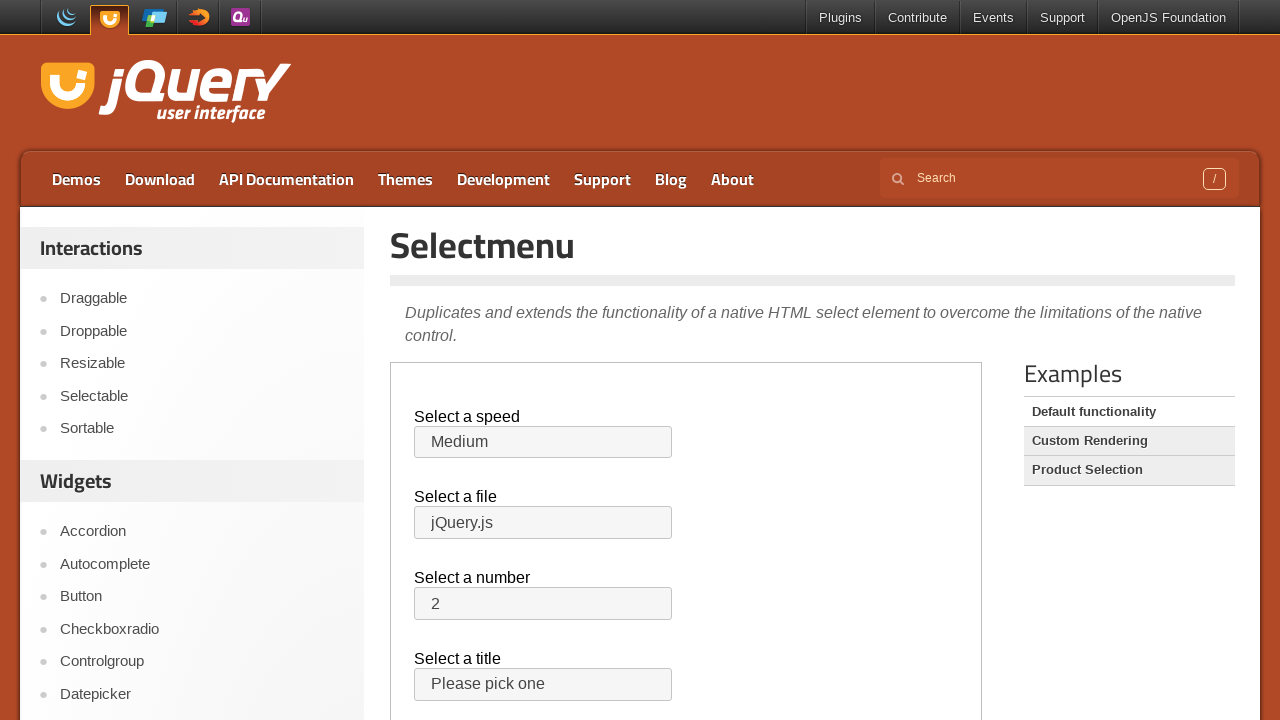

Waited for page to load after clicking menu item 10
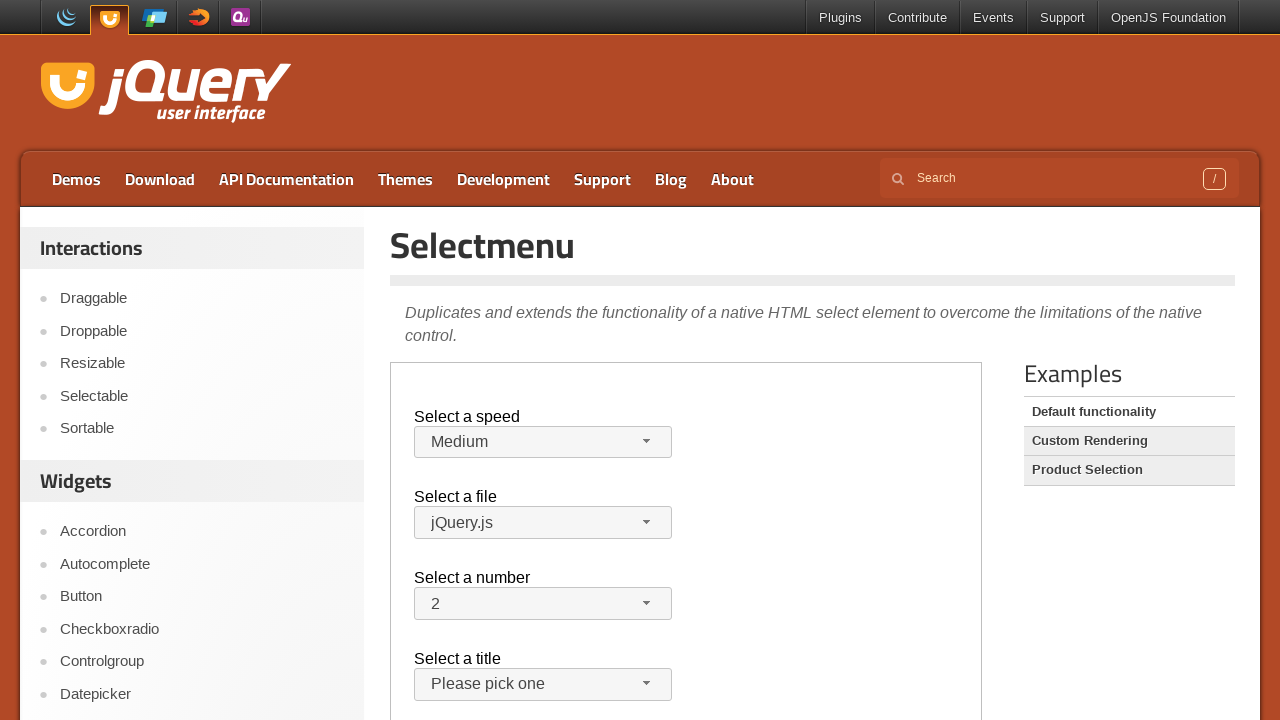

Scrolled to ensure visibility of menu item 11
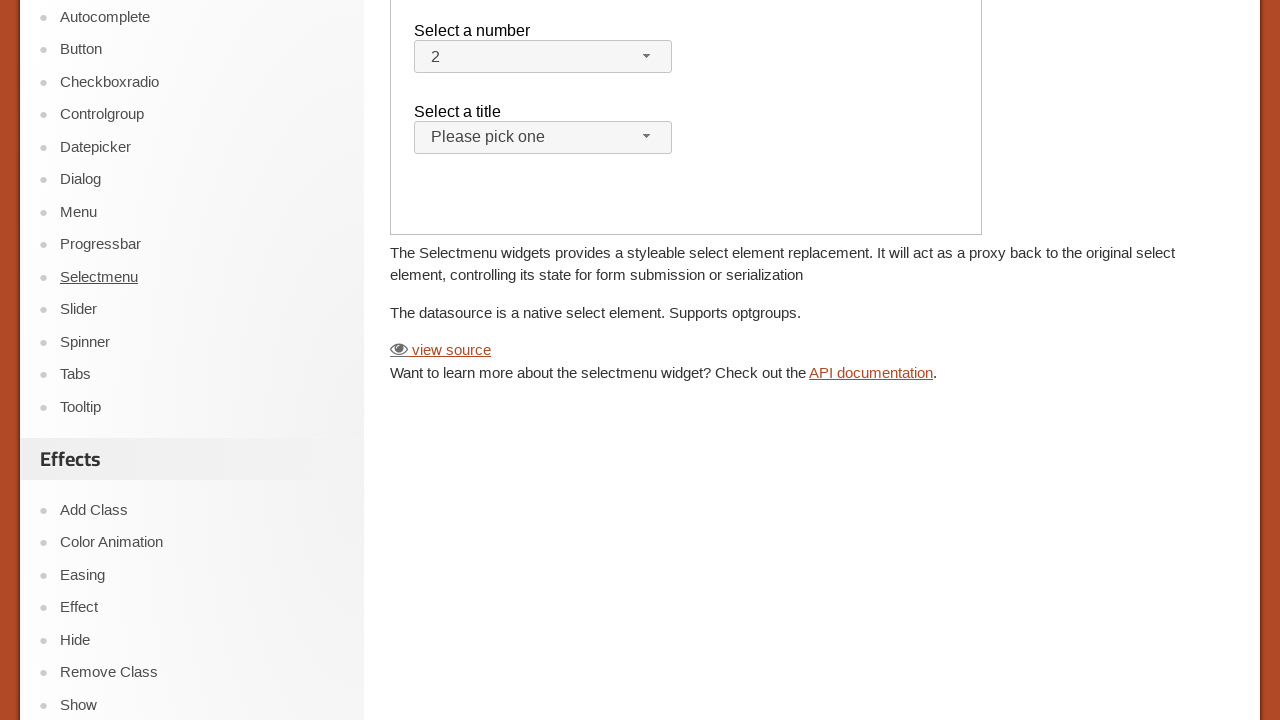

Clicked sidebar menu item 11 at (202, 310) on xpath=//div[@id='sidebar']/aside[2]//ul/li[11]/a
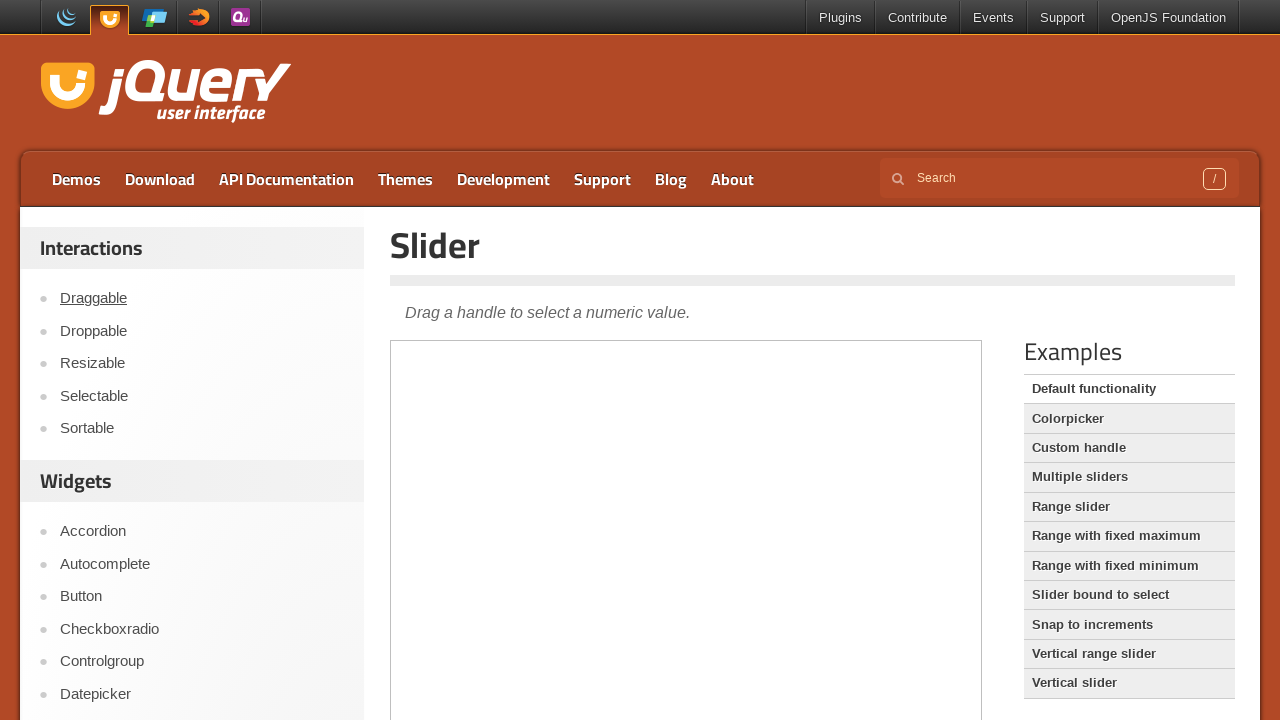

Waited for page to load after clicking menu item 11
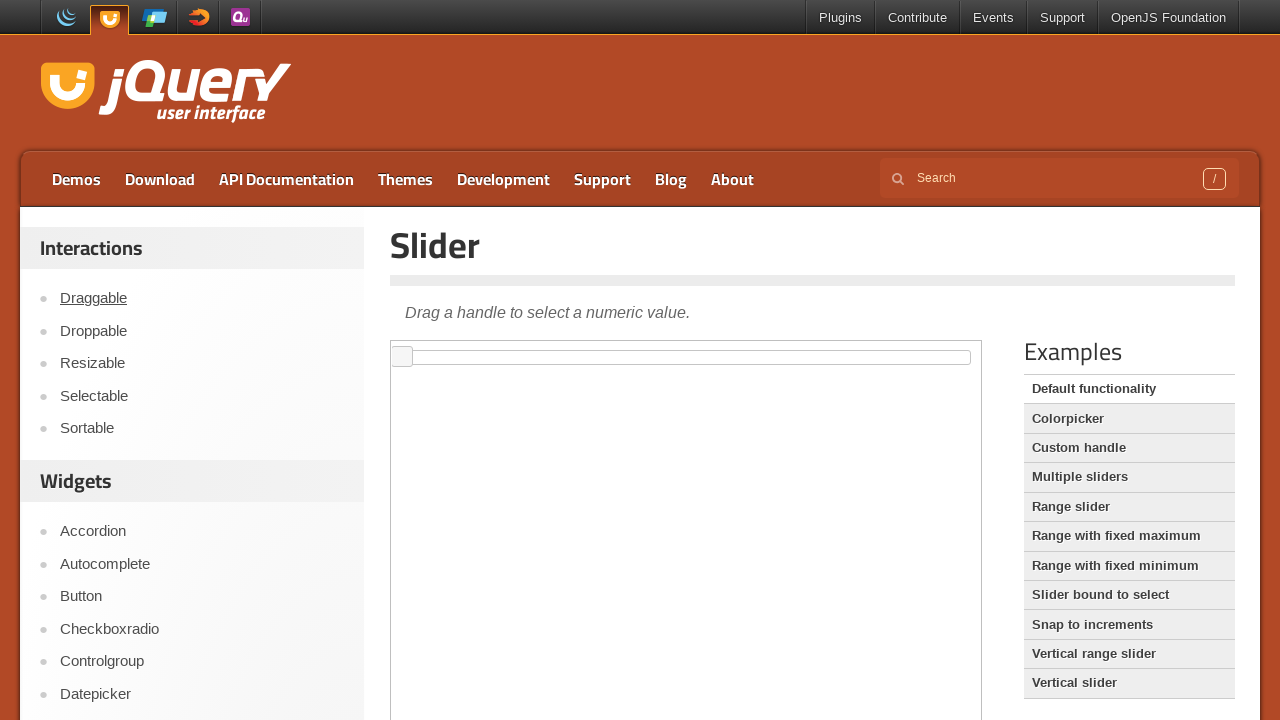

Scrolled to ensure visibility of menu item 12
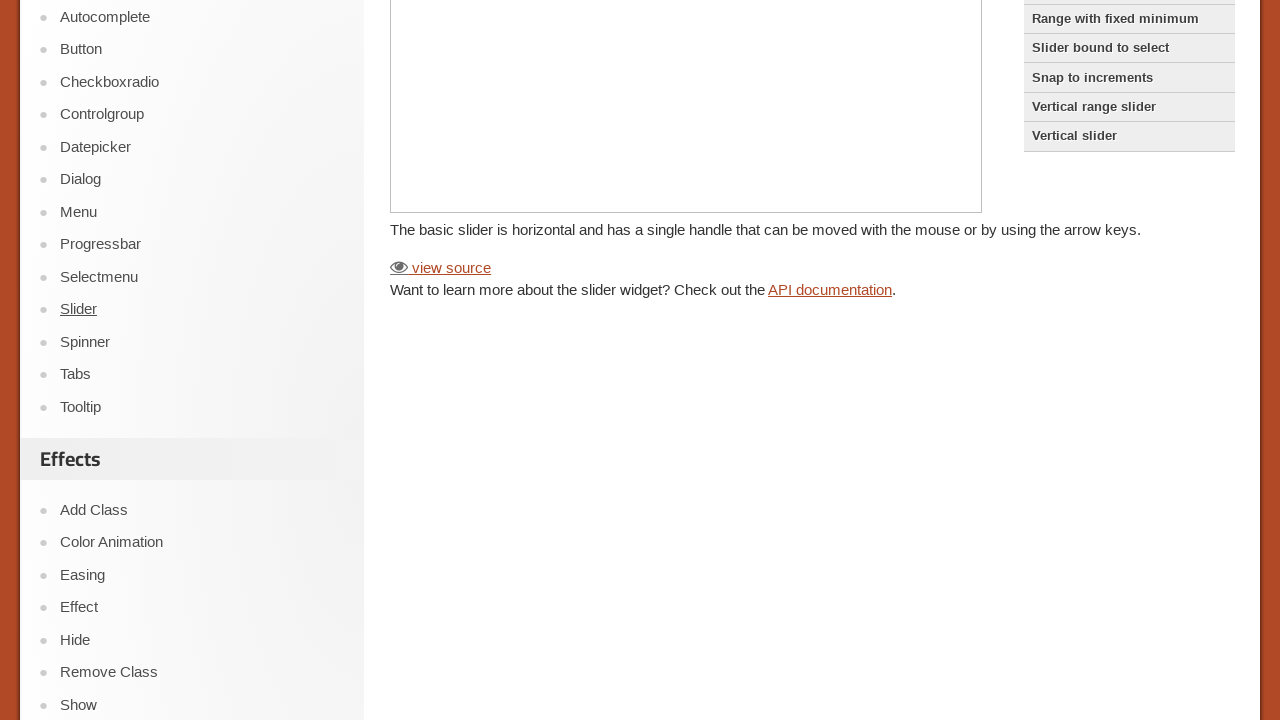

Clicked sidebar menu item 12 at (202, 342) on xpath=//div[@id='sidebar']/aside[2]//ul/li[12]/a
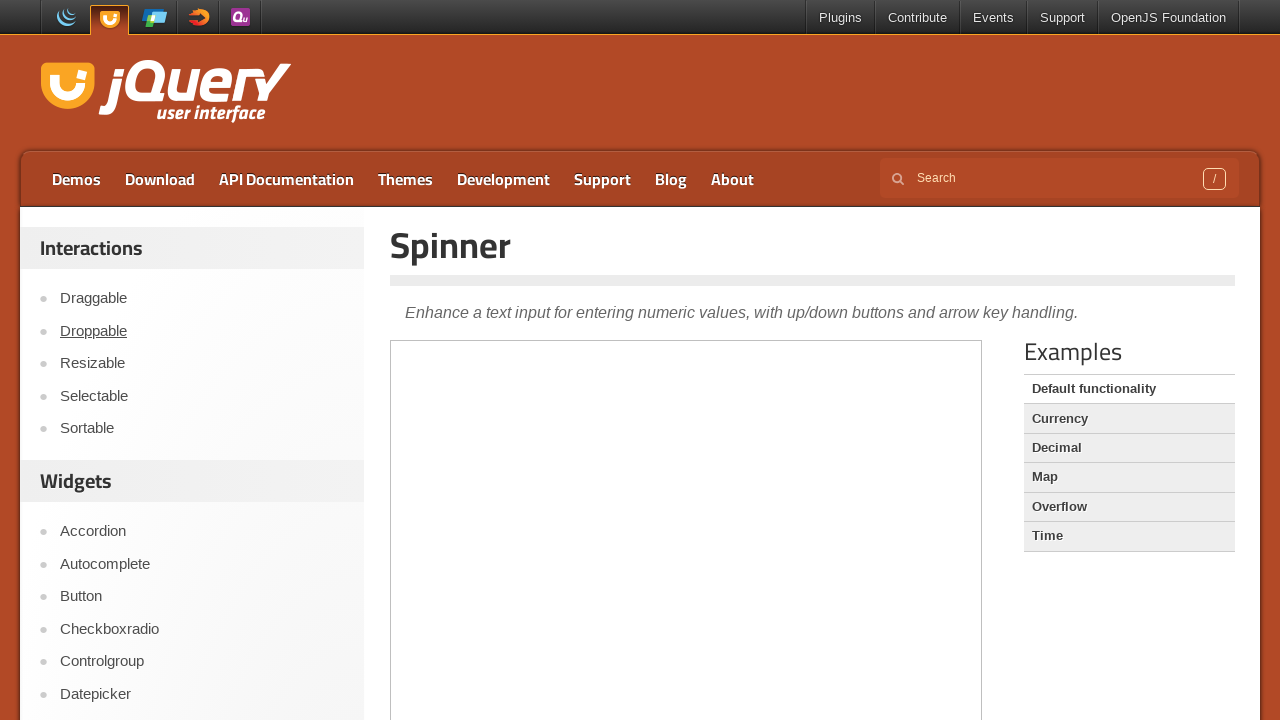

Waited for page to load after clicking menu item 12
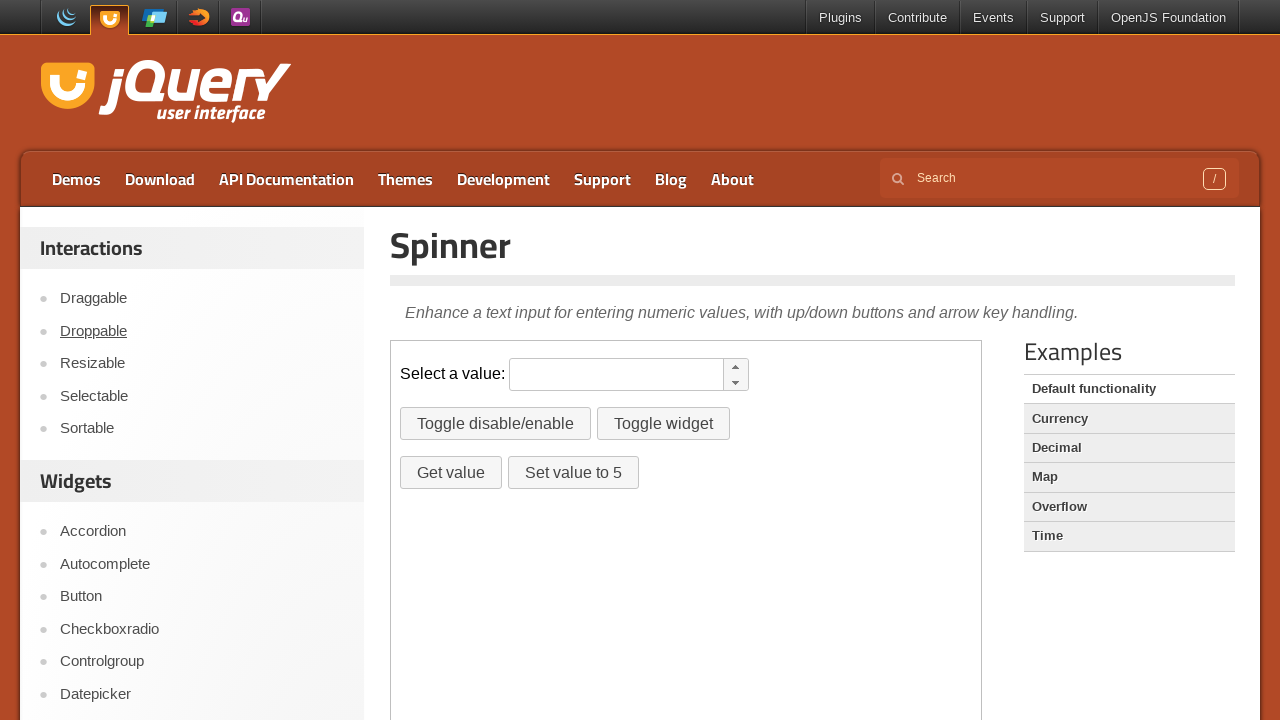

Scrolled to ensure visibility of menu item 13
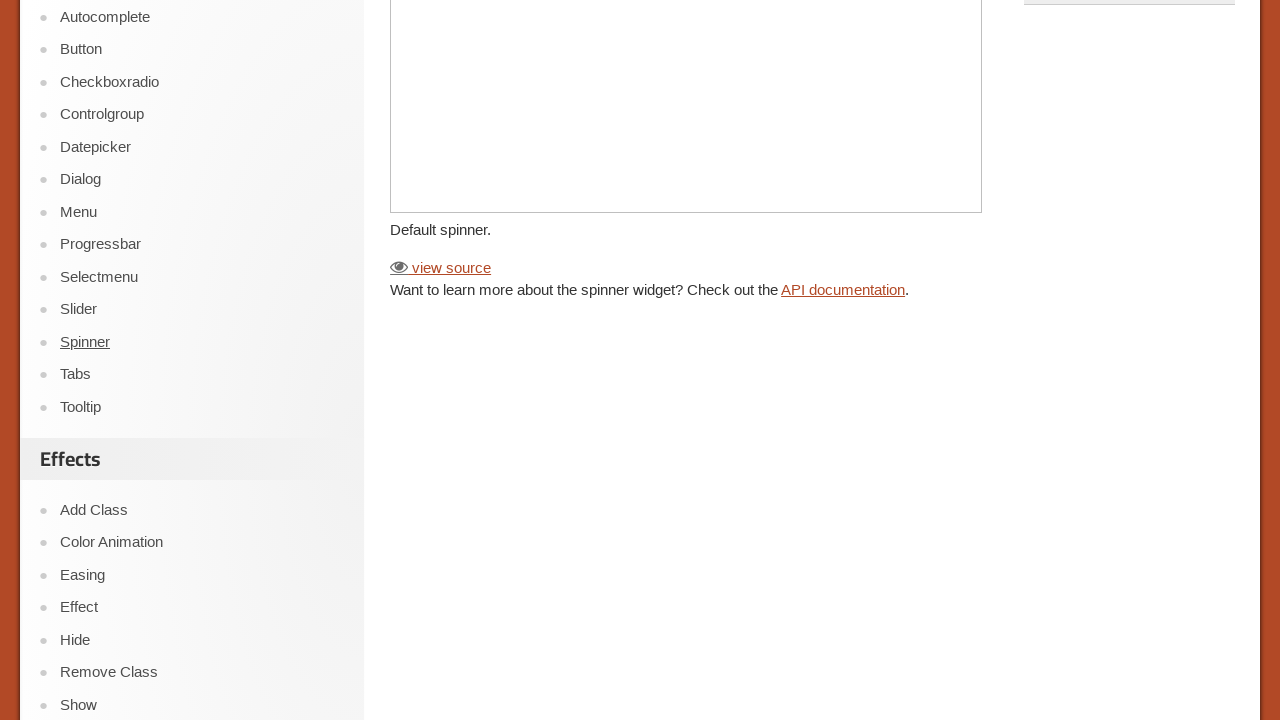

Clicked sidebar menu item 13 at (202, 375) on xpath=//div[@id='sidebar']/aside[2]//ul/li[13]/a
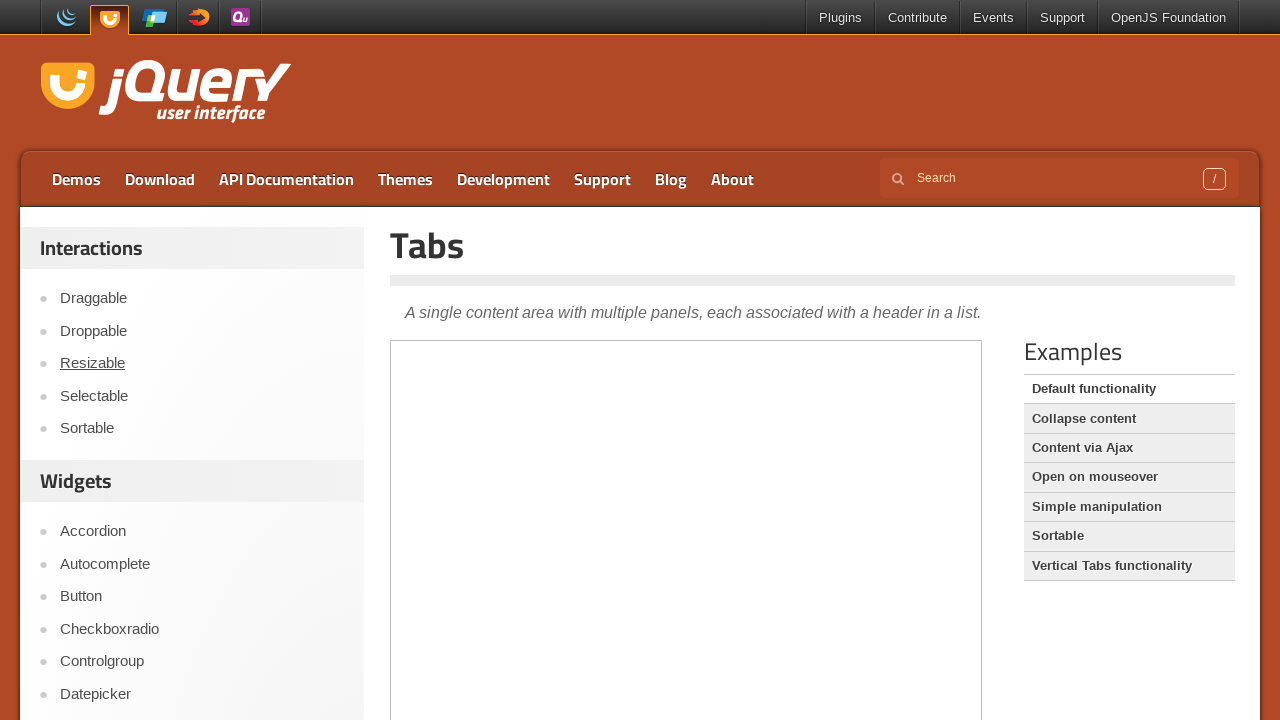

Waited for page to load after clicking menu item 13
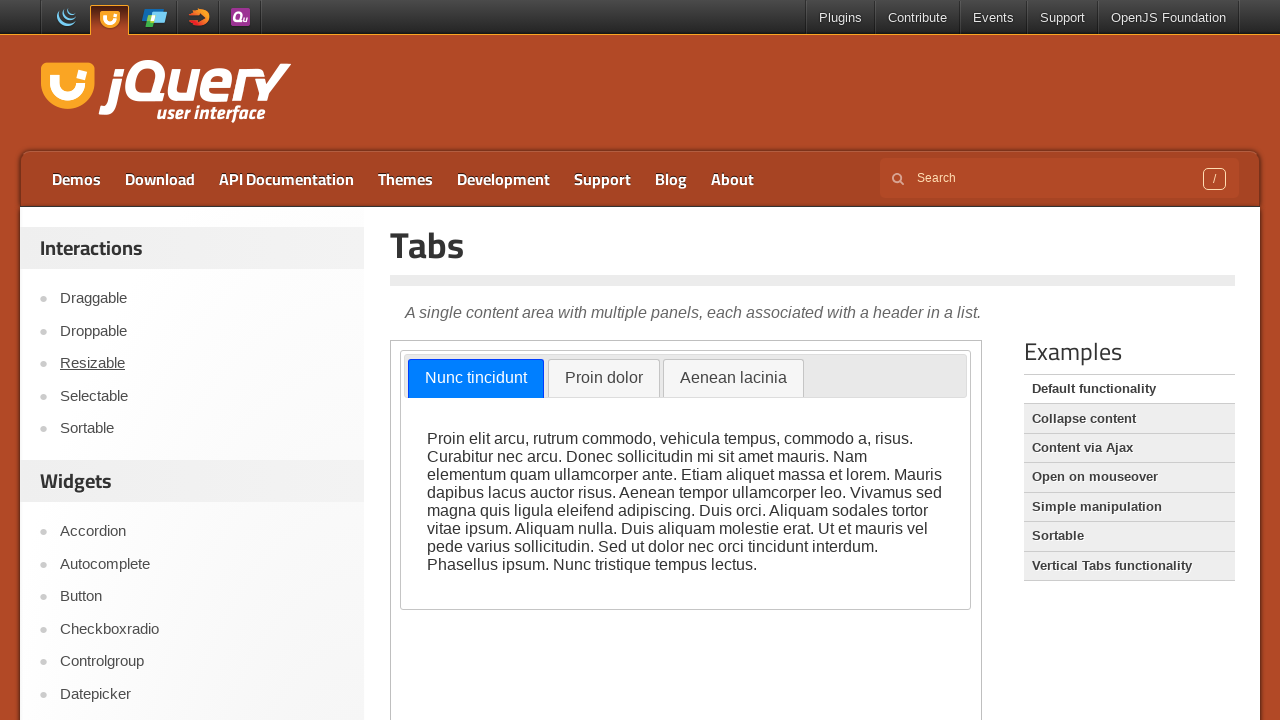

Scrolled to ensure visibility of menu item 14
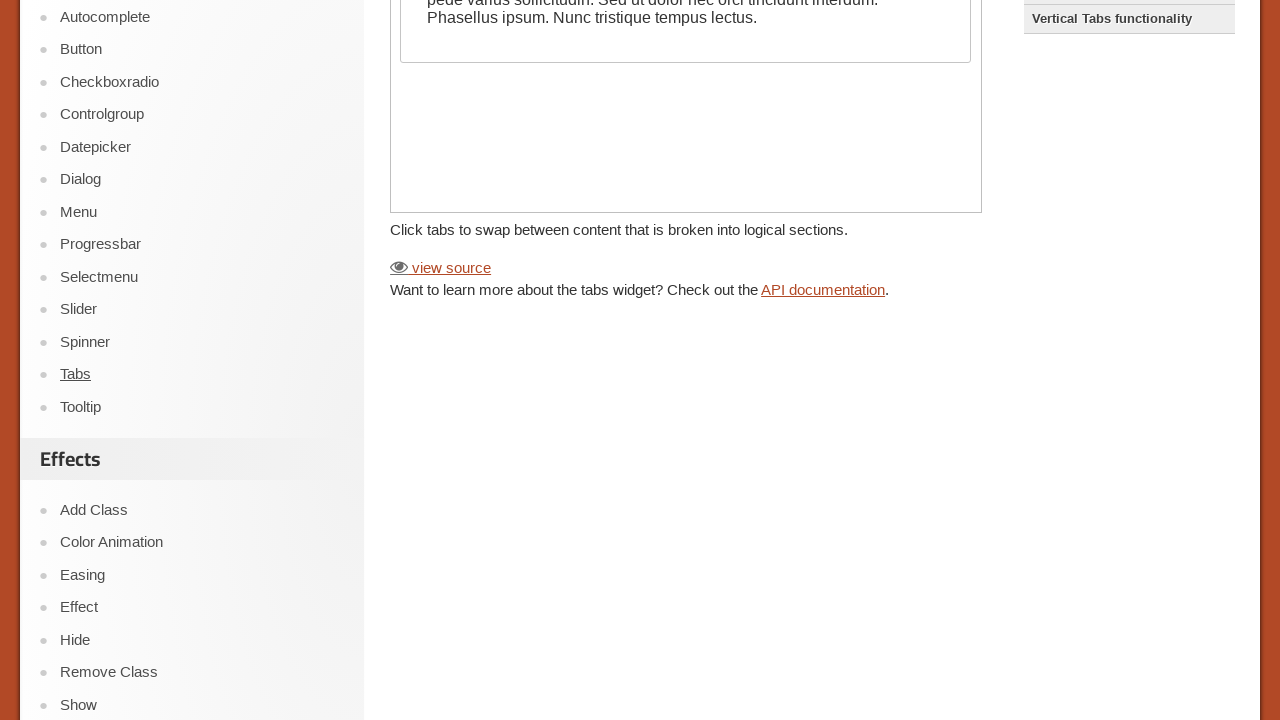

Clicked sidebar menu item 14 at (202, 407) on xpath=//div[@id='sidebar']/aside[2]//ul/li[14]/a
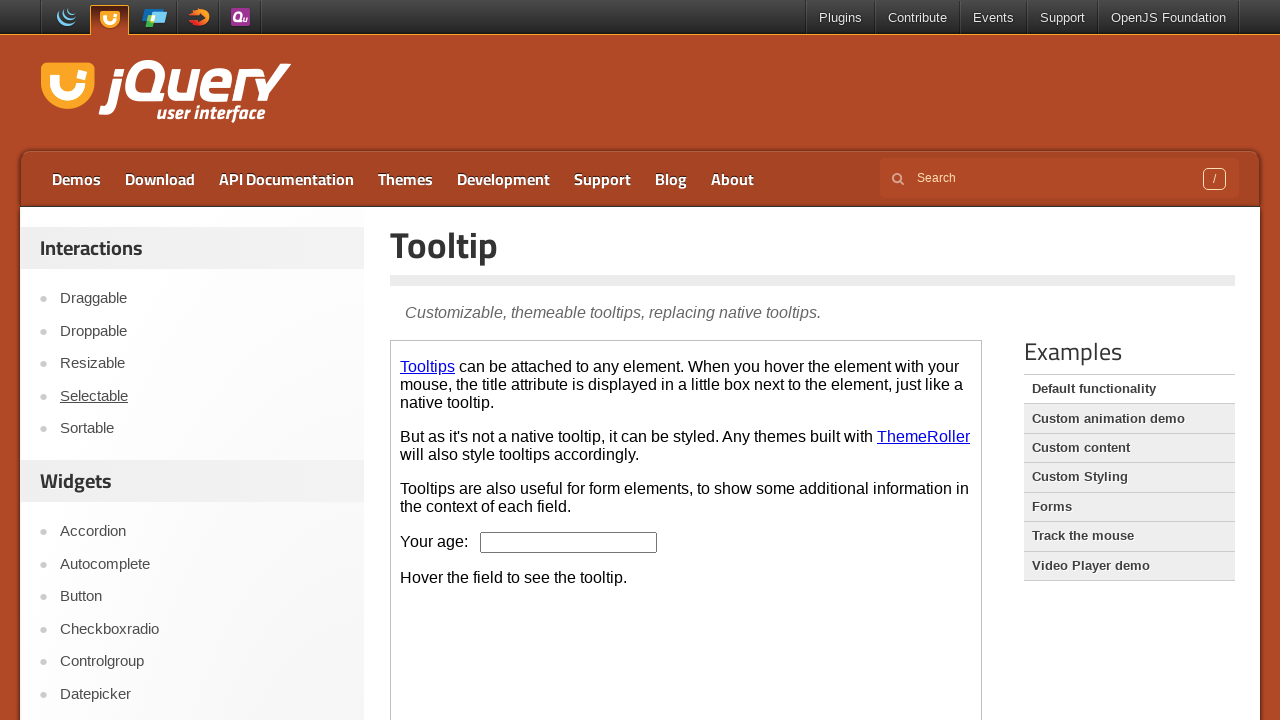

Waited for page to load after clicking menu item 14
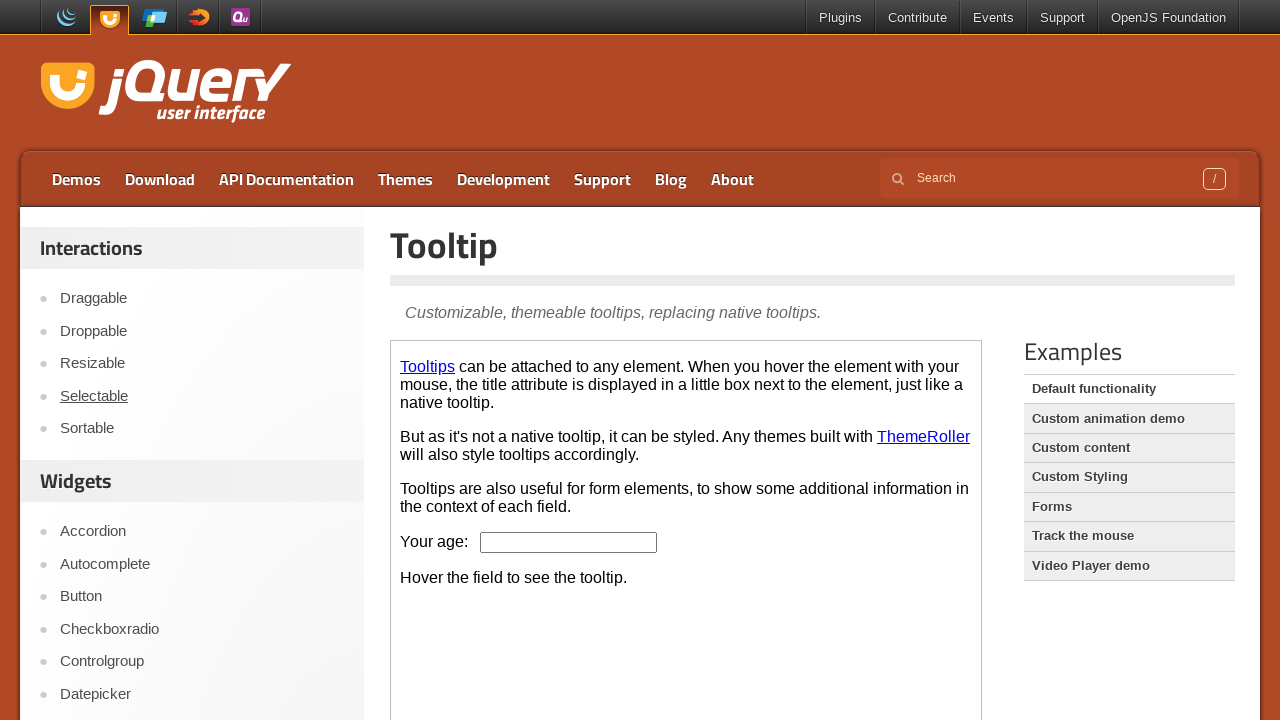

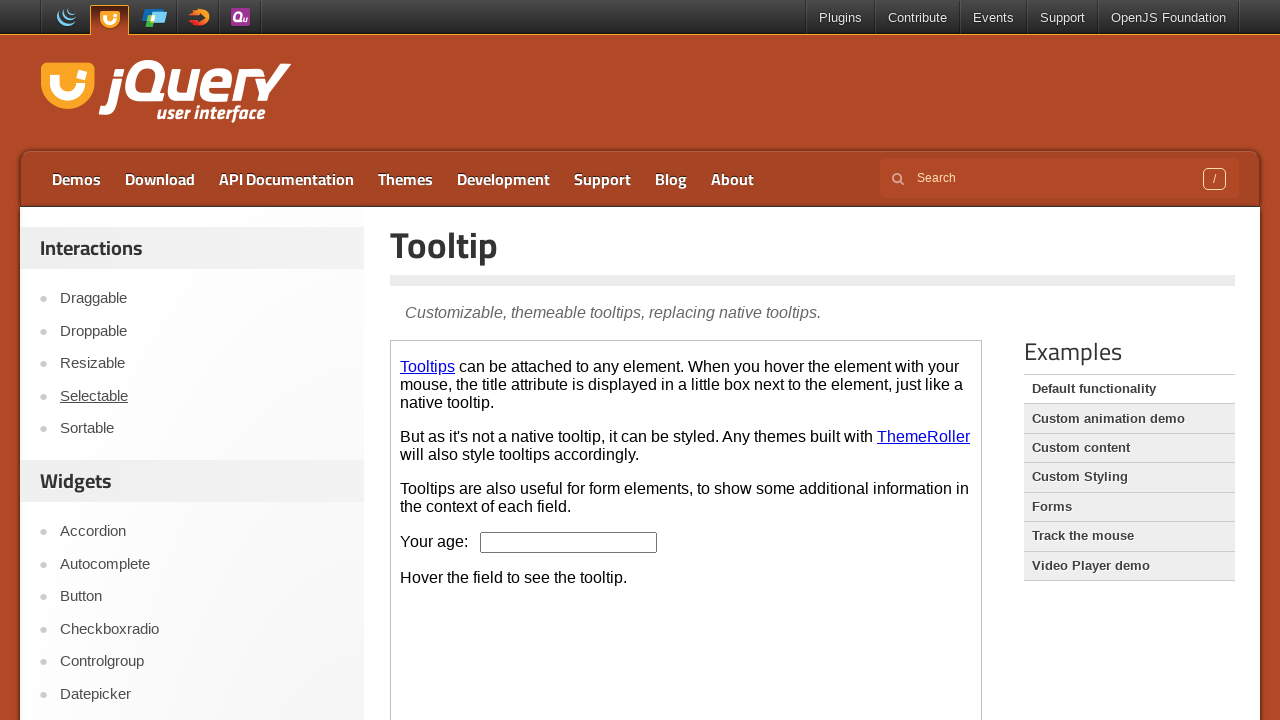